Navigates to an automation practice page and checks for broken links by verifying HTTP response codes of all footer links

Starting URL: https://rahulshettyacademy.com/AutomationPractice/

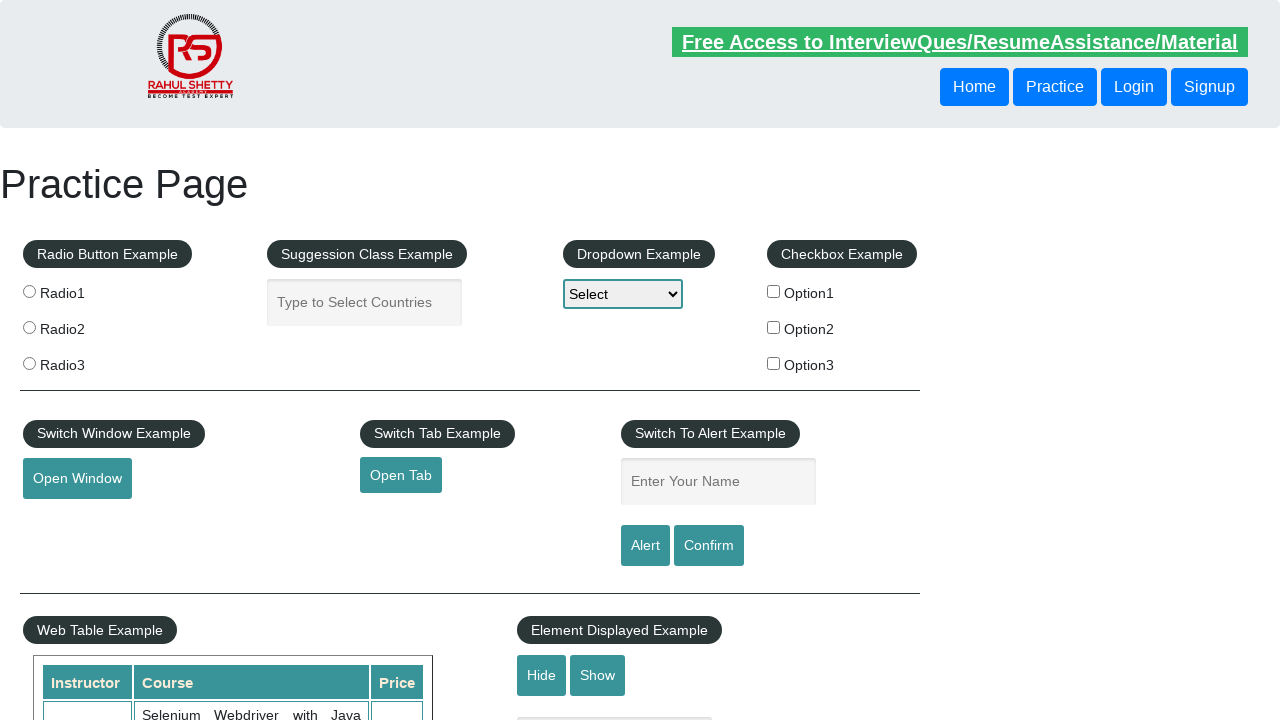

Waited for footer links to load
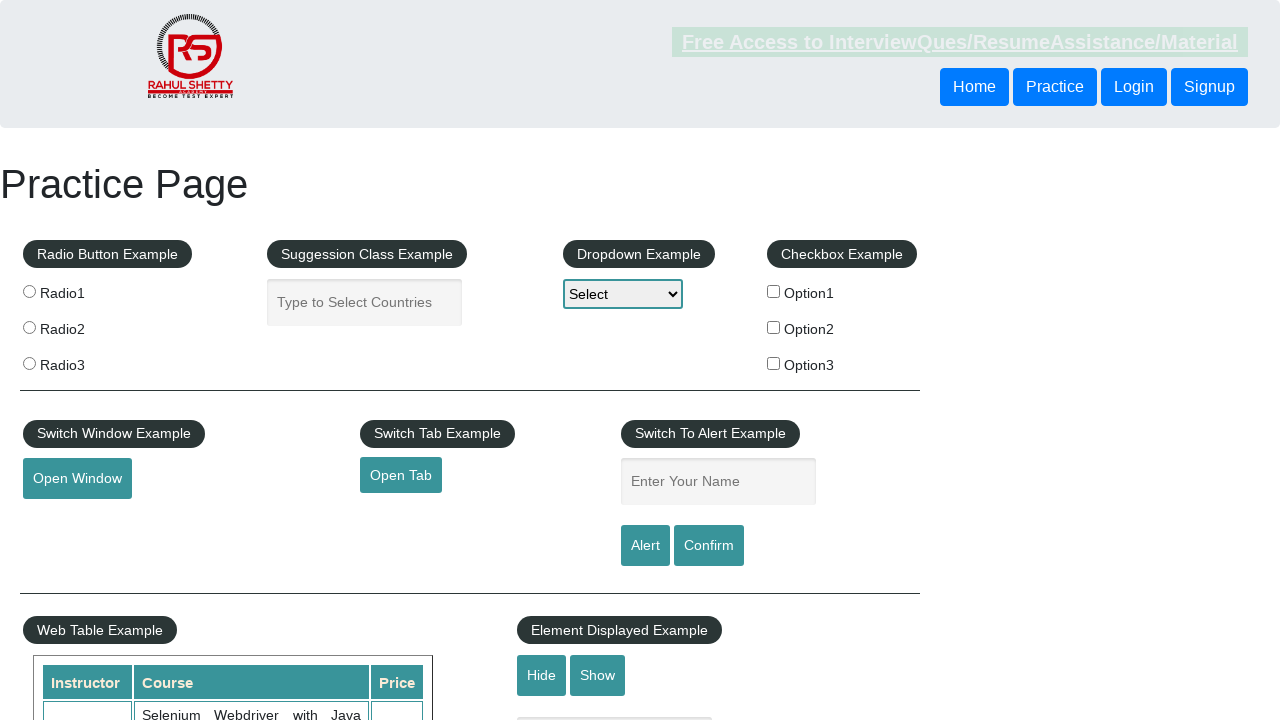

Retrieved all footer links from the page
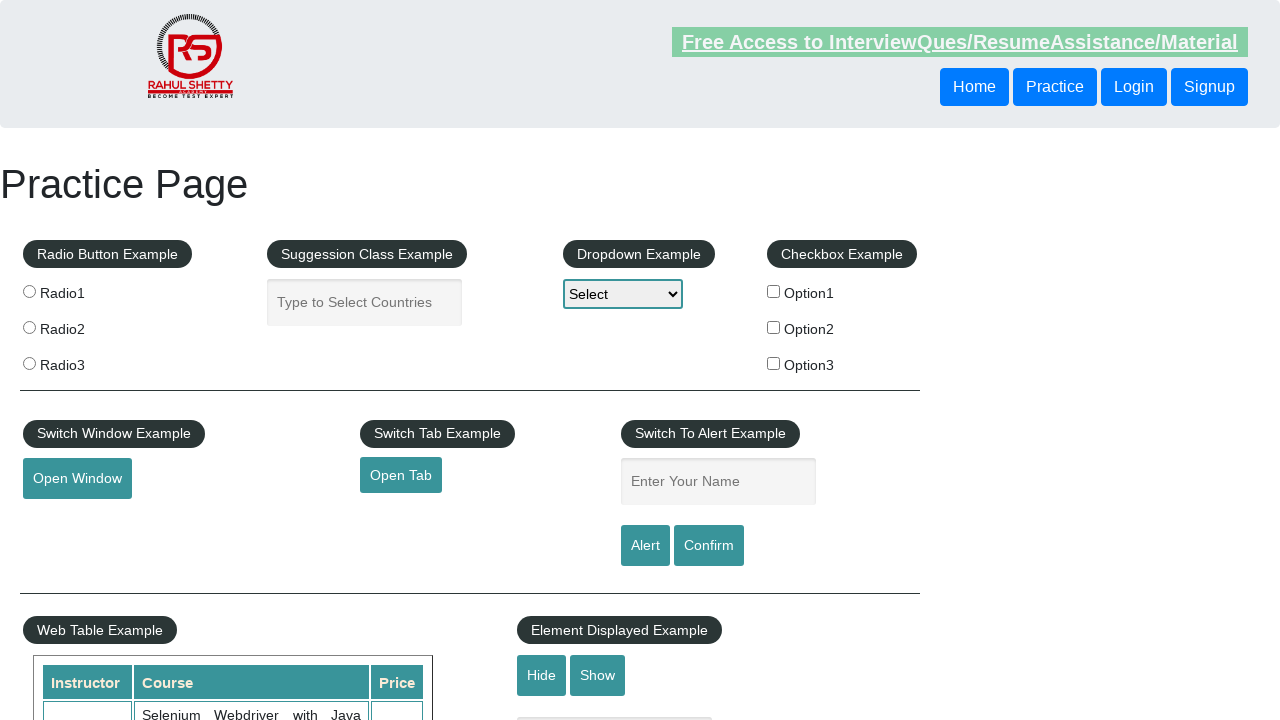

Retrieved href attribute from footer link: #
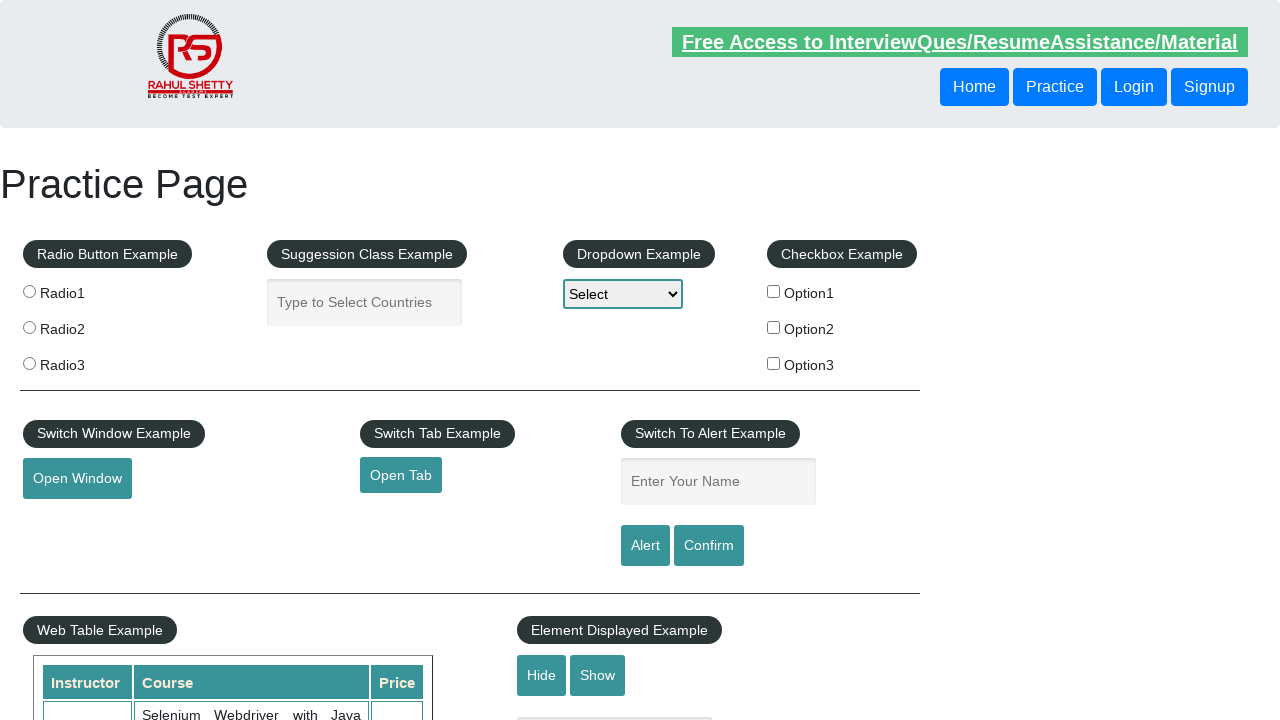

Scrolled footer link into view: #
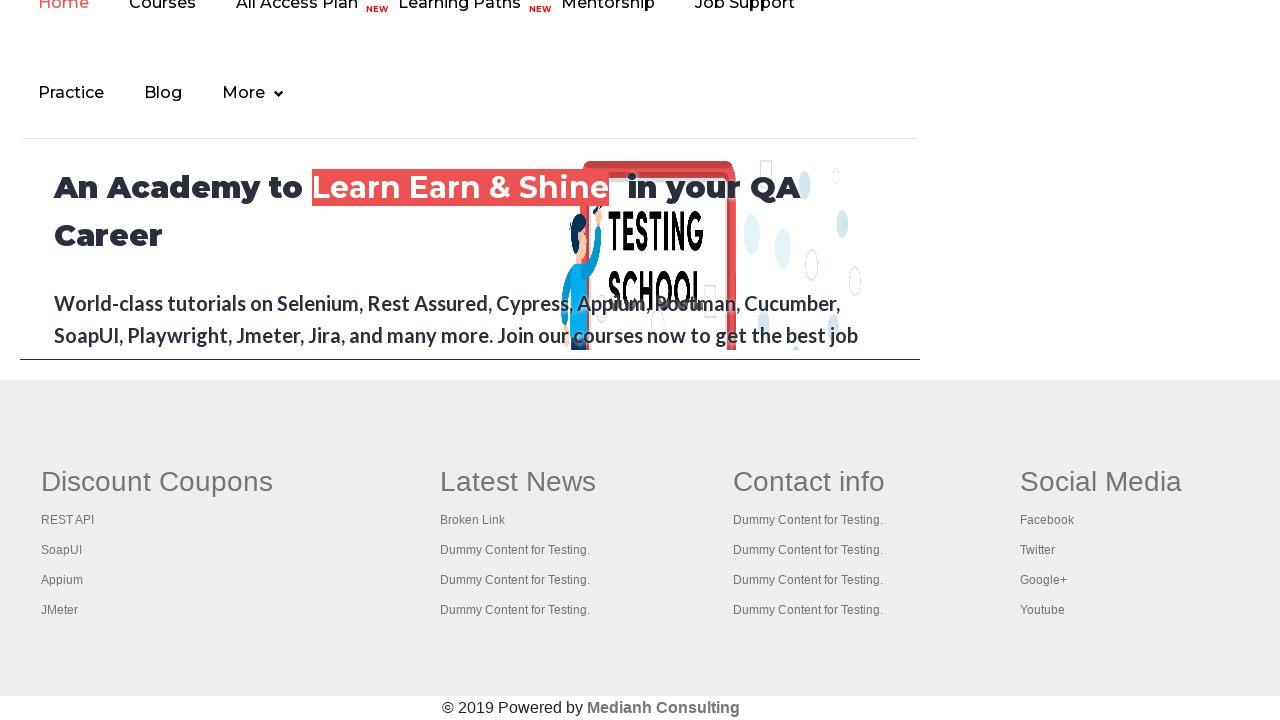

Retrieved href attribute from footer link: http://www.restapitutorial.com/
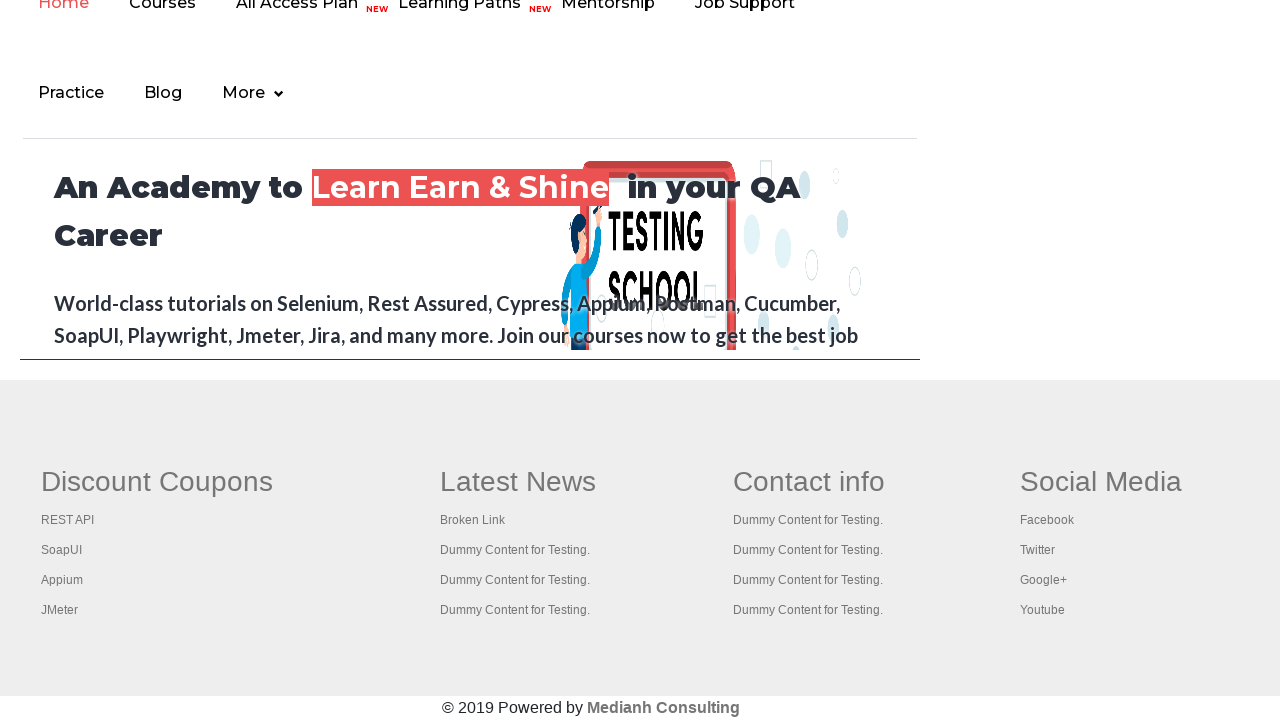

Scrolled footer link into view: http://www.restapitutorial.com/
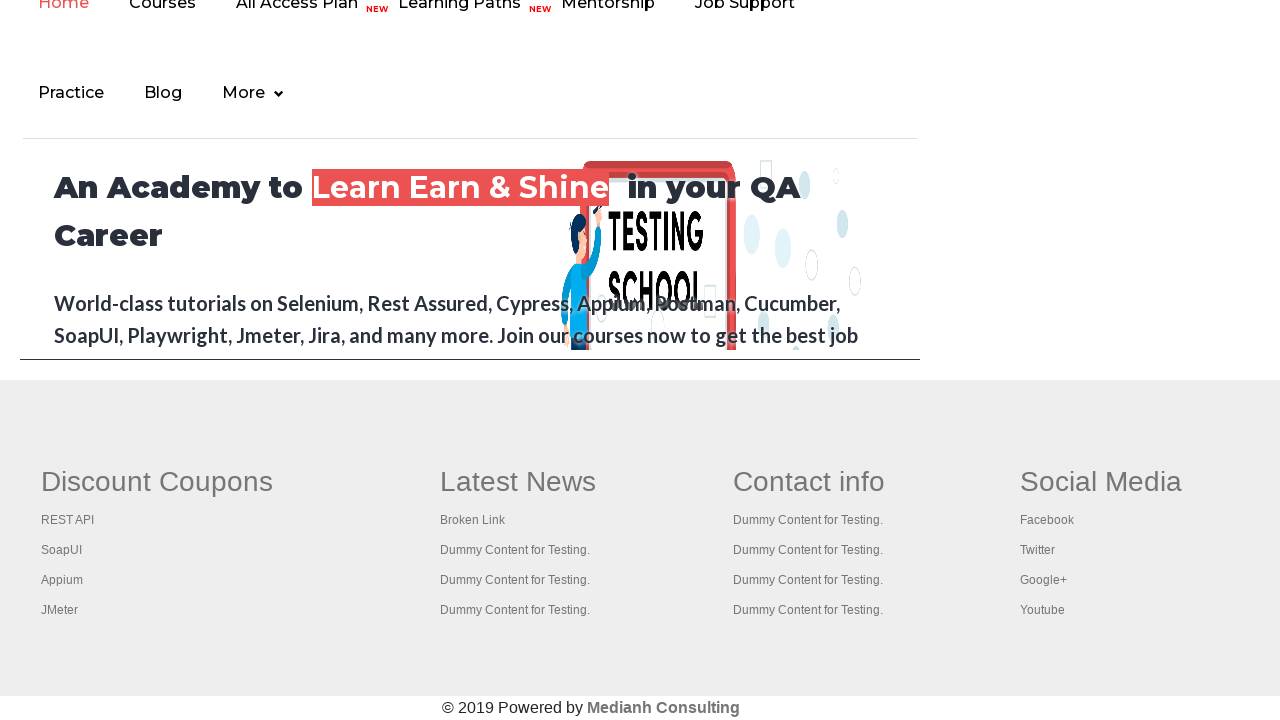

Retrieved href attribute from footer link: https://www.soapui.org/
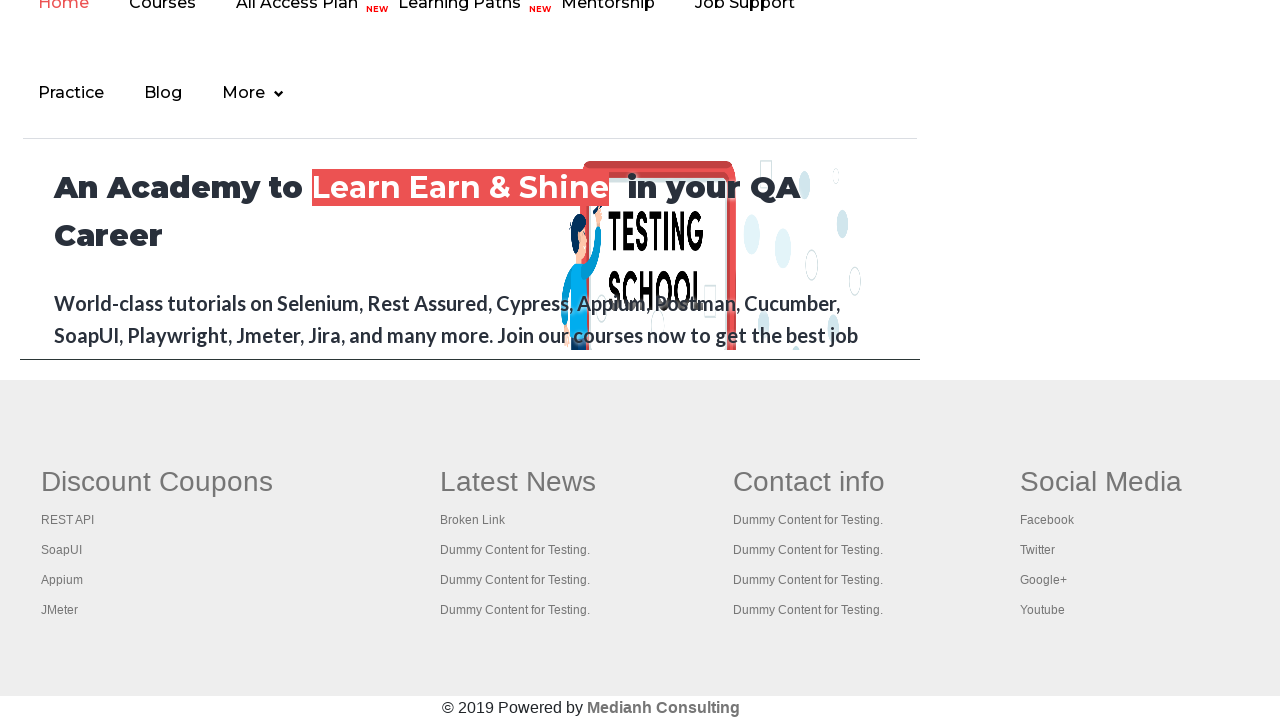

Scrolled footer link into view: https://www.soapui.org/
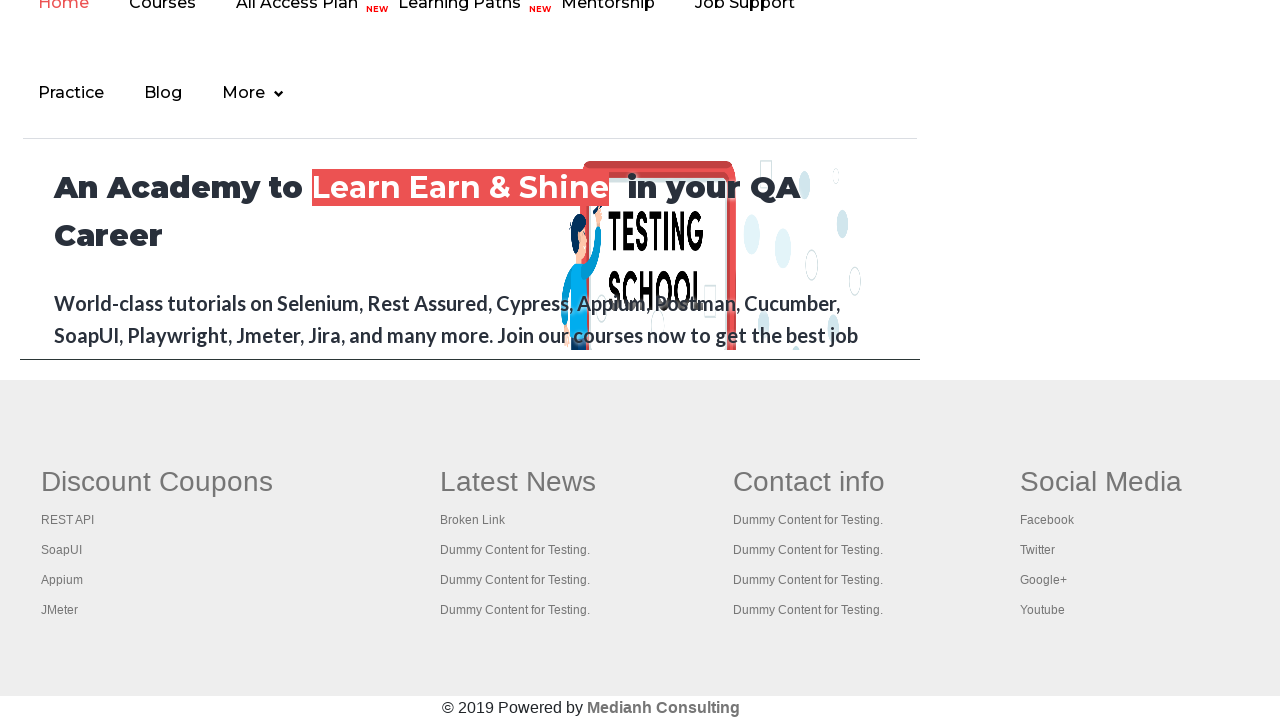

Retrieved href attribute from footer link: https://courses.rahulshettyacademy.com/p/appium-tutorial
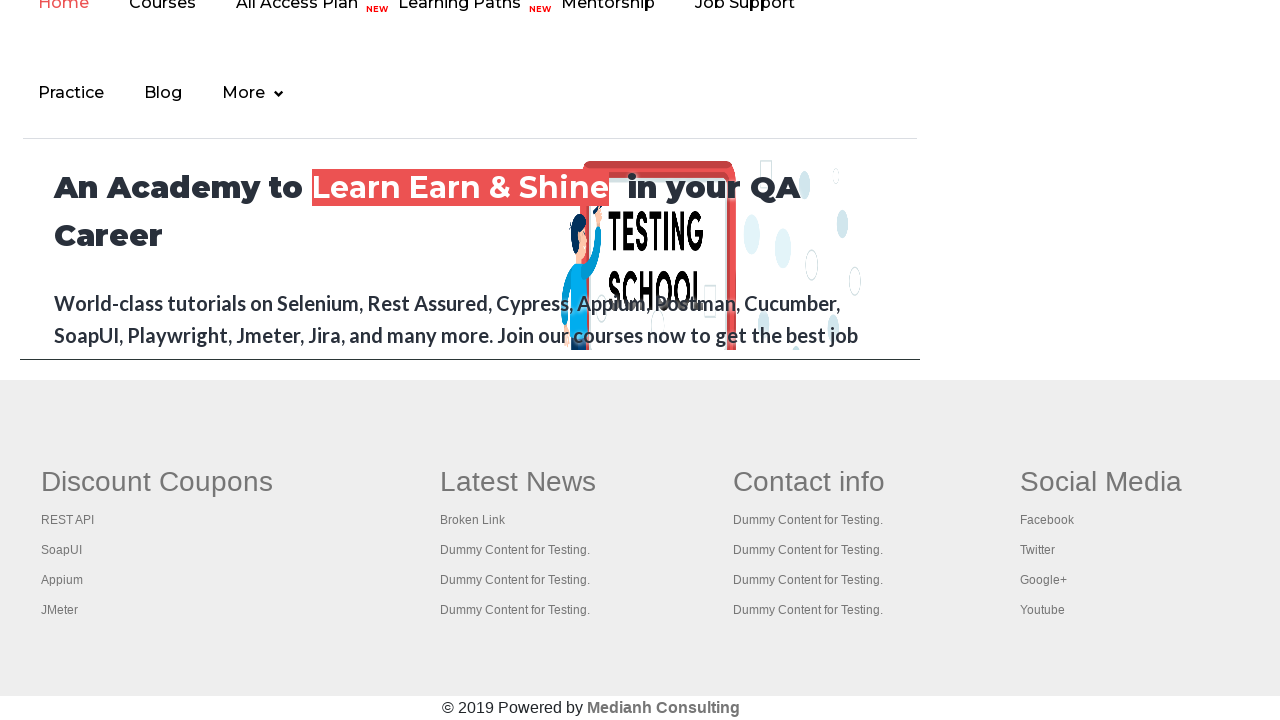

Scrolled footer link into view: https://courses.rahulshettyacademy.com/p/appium-tutorial
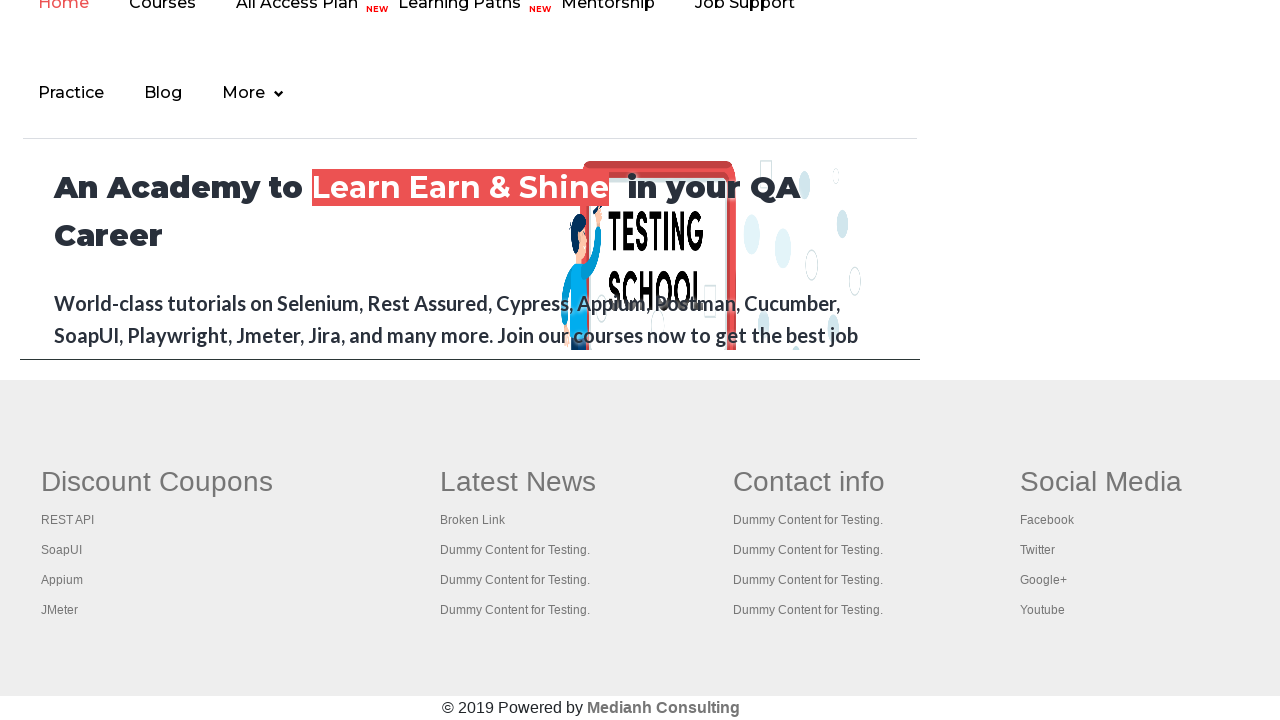

Retrieved href attribute from footer link: https://jmeter.apache.org/
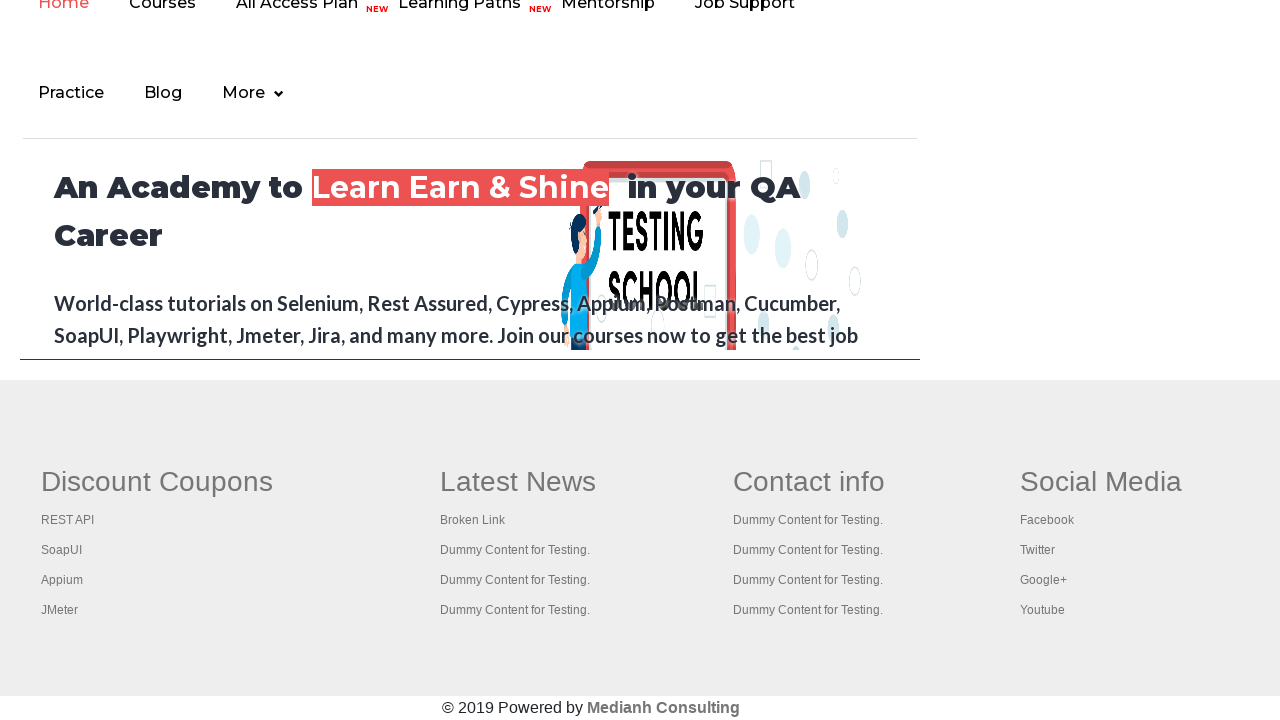

Scrolled footer link into view: https://jmeter.apache.org/
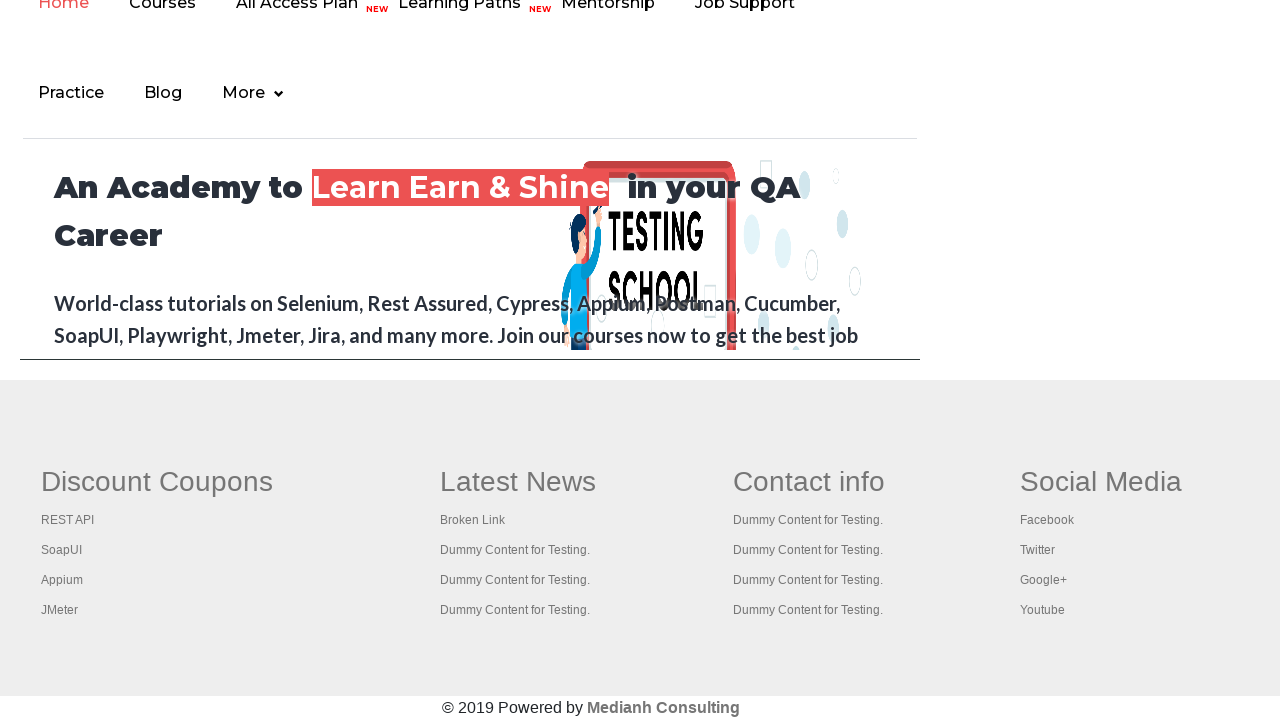

Retrieved href attribute from footer link: #
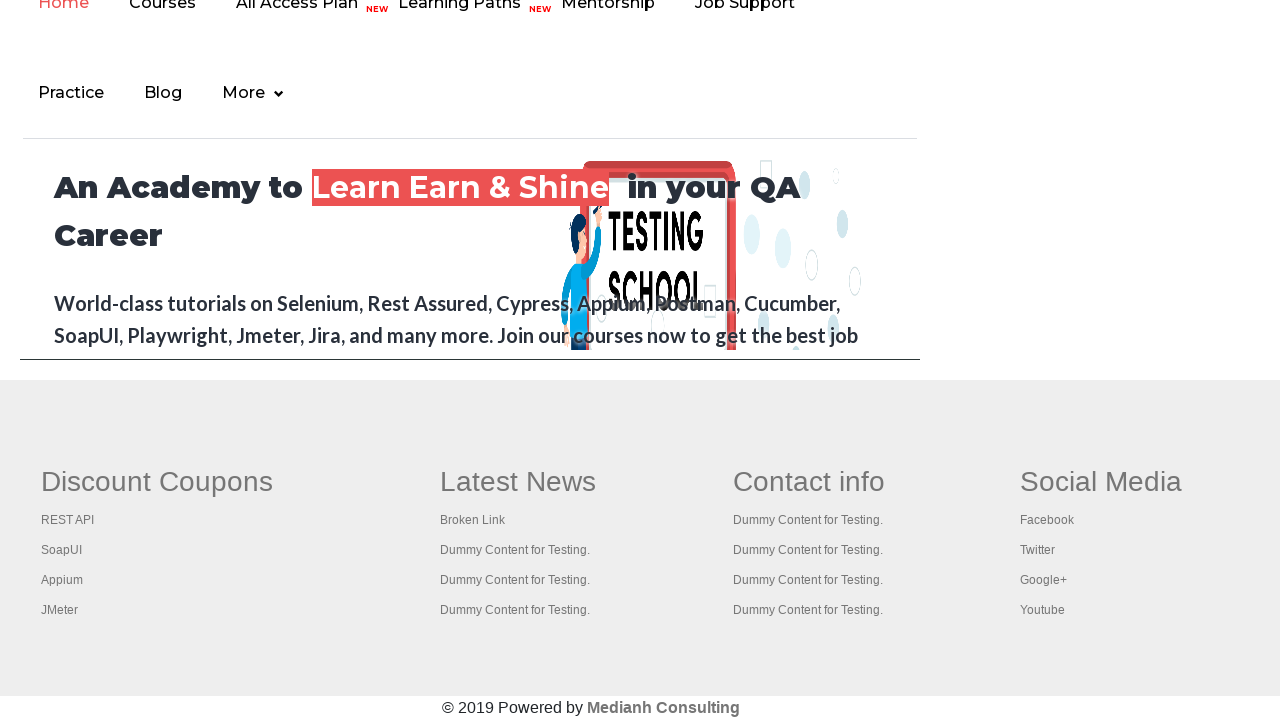

Scrolled footer link into view: #
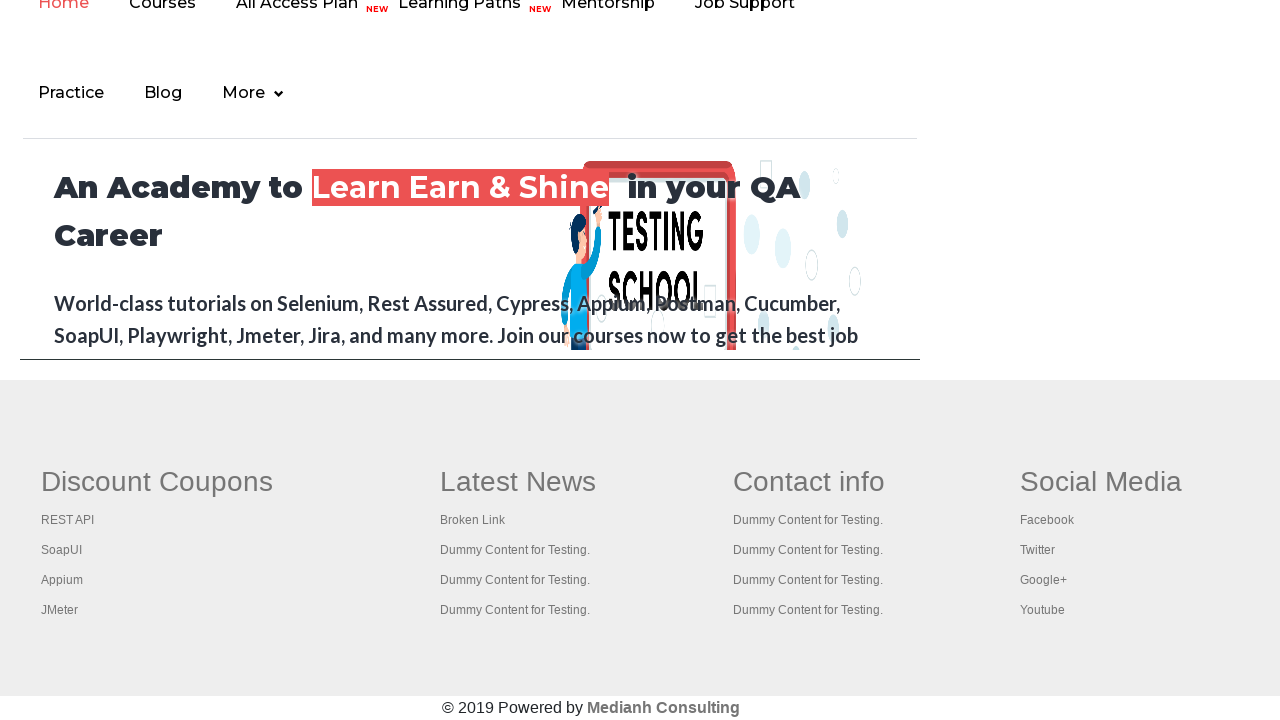

Retrieved href attribute from footer link: https://rahulshettyacademy.com/brokenlink
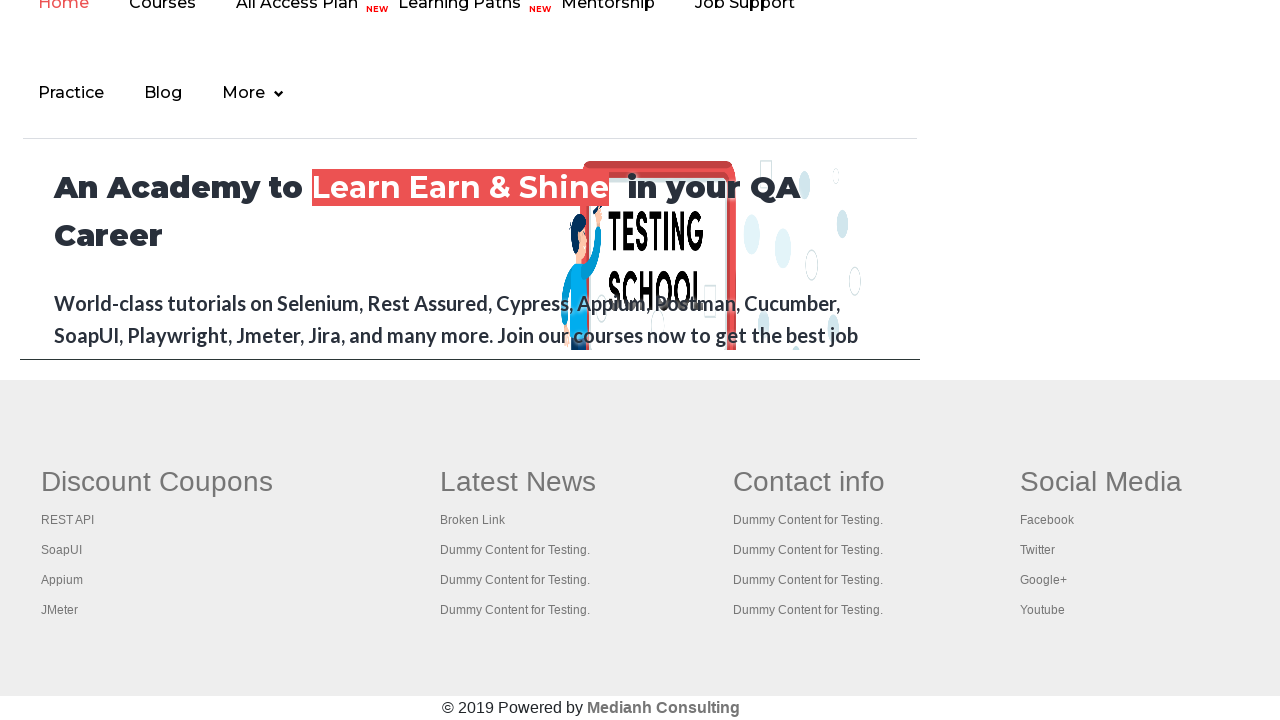

Scrolled footer link into view: https://rahulshettyacademy.com/brokenlink
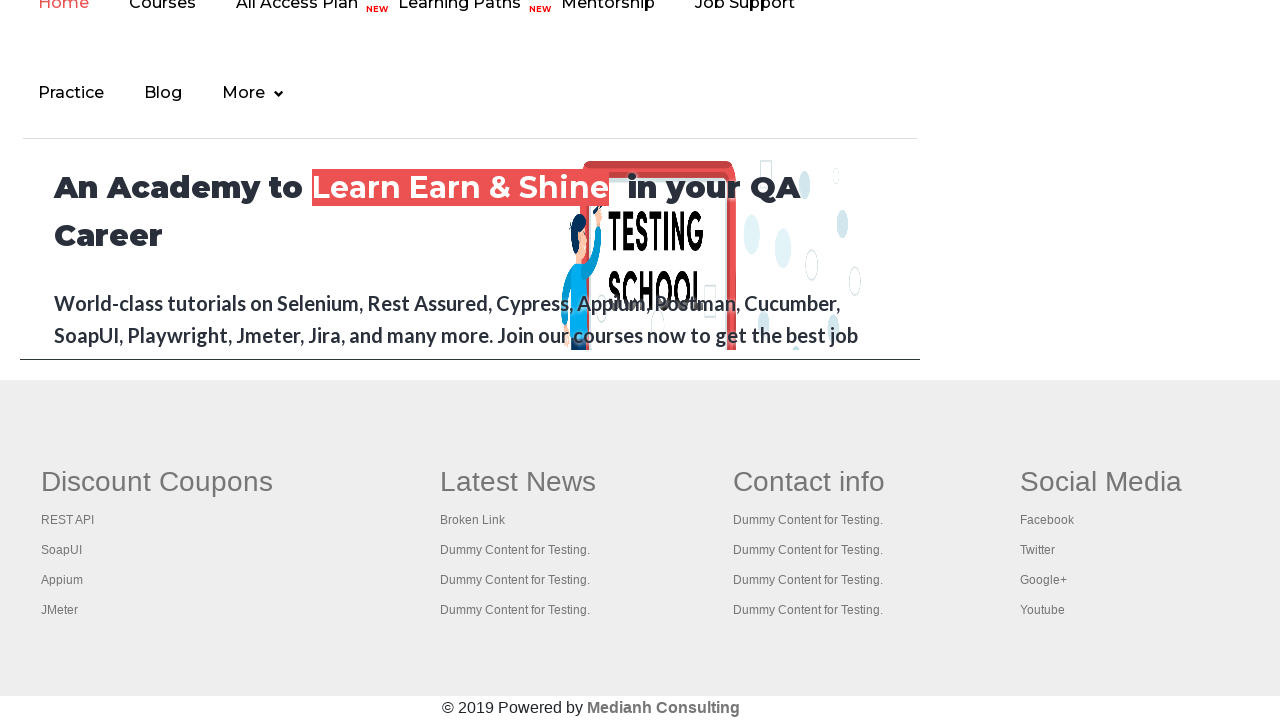

Retrieved href attribute from footer link: #
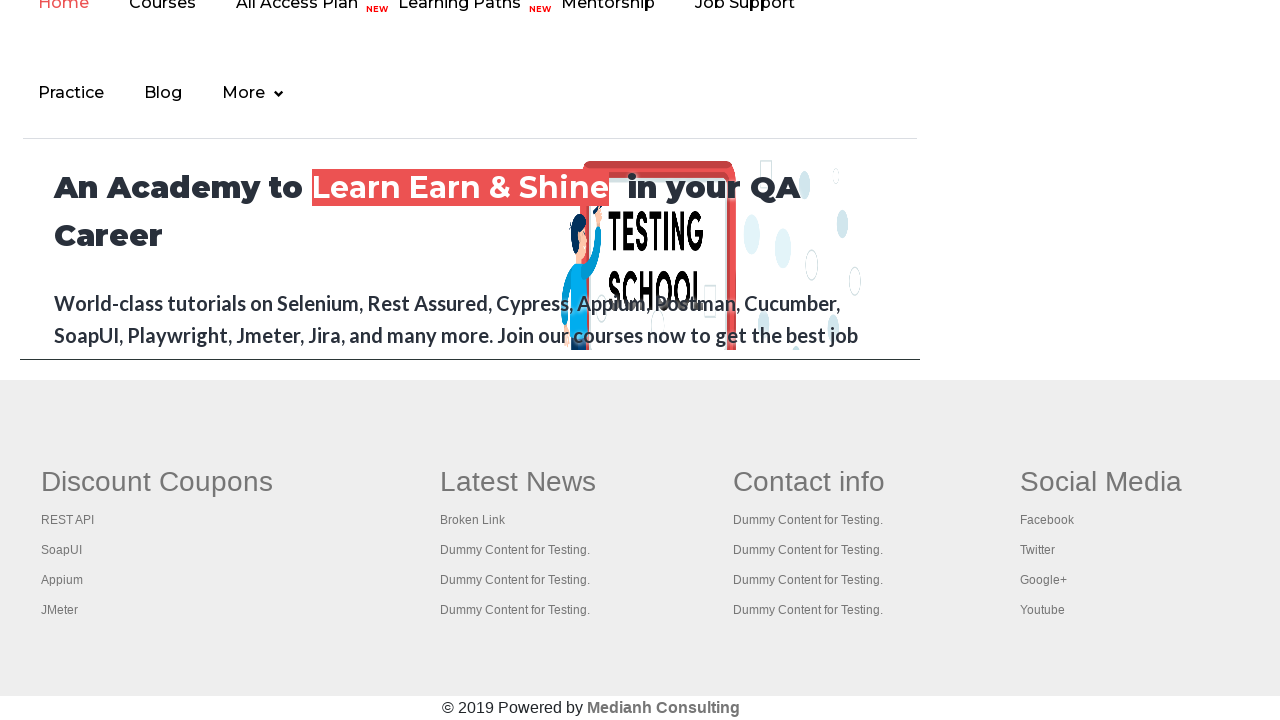

Scrolled footer link into view: #
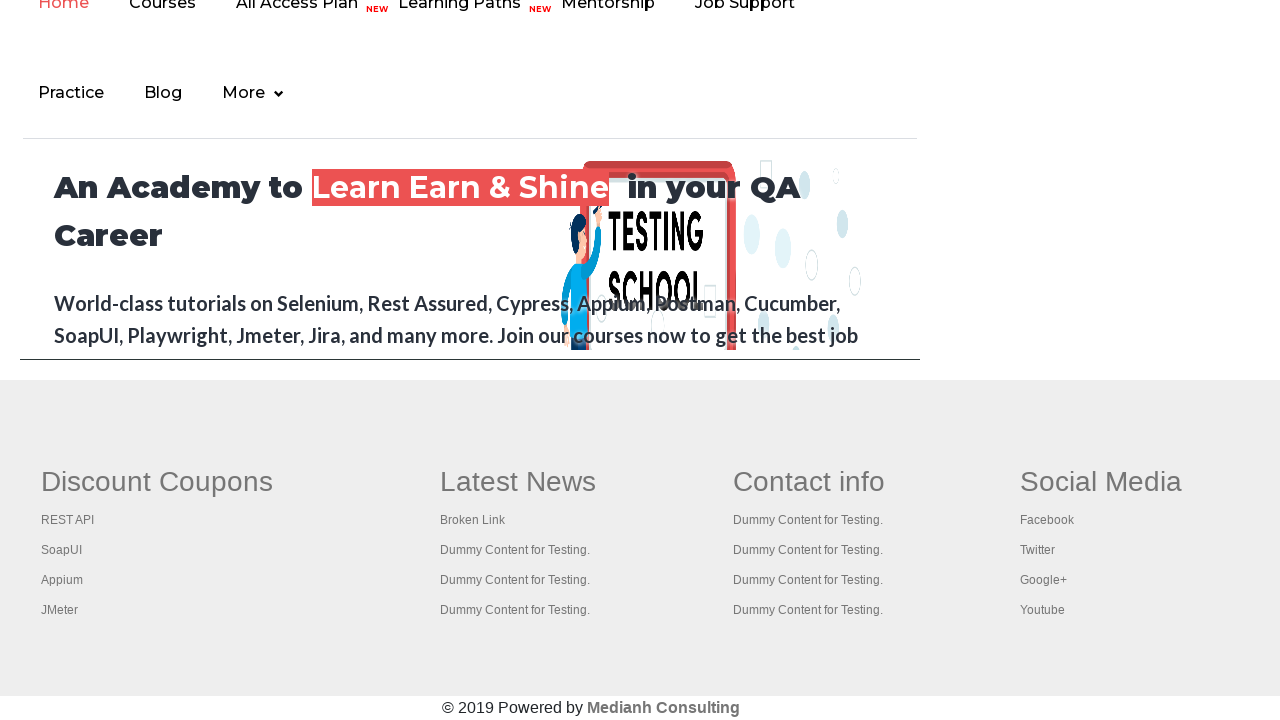

Retrieved href attribute from footer link: #
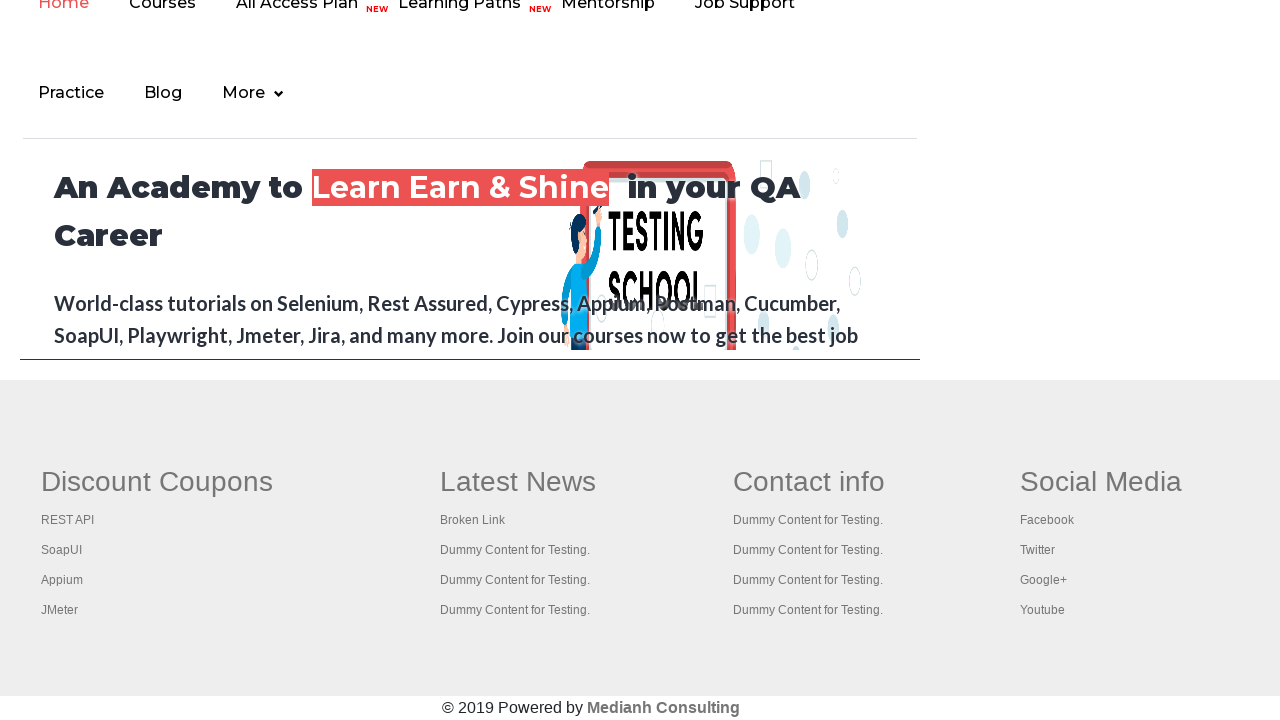

Scrolled footer link into view: #
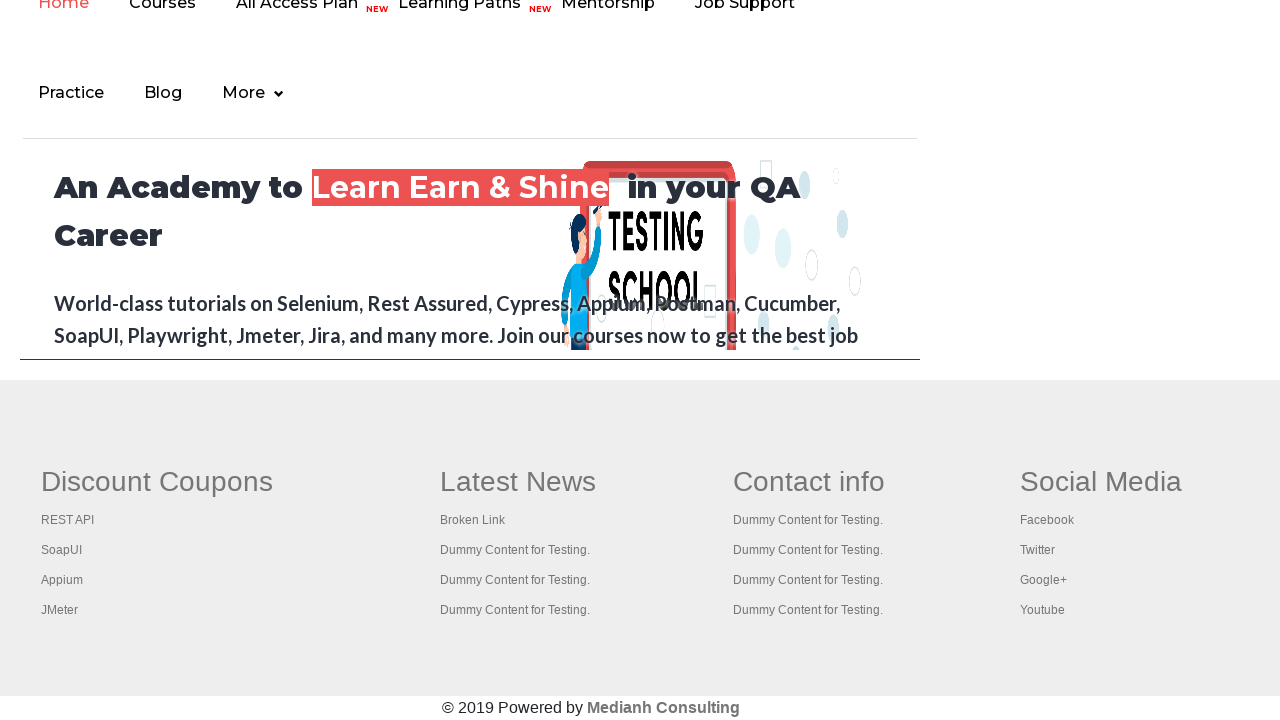

Retrieved href attribute from footer link: #
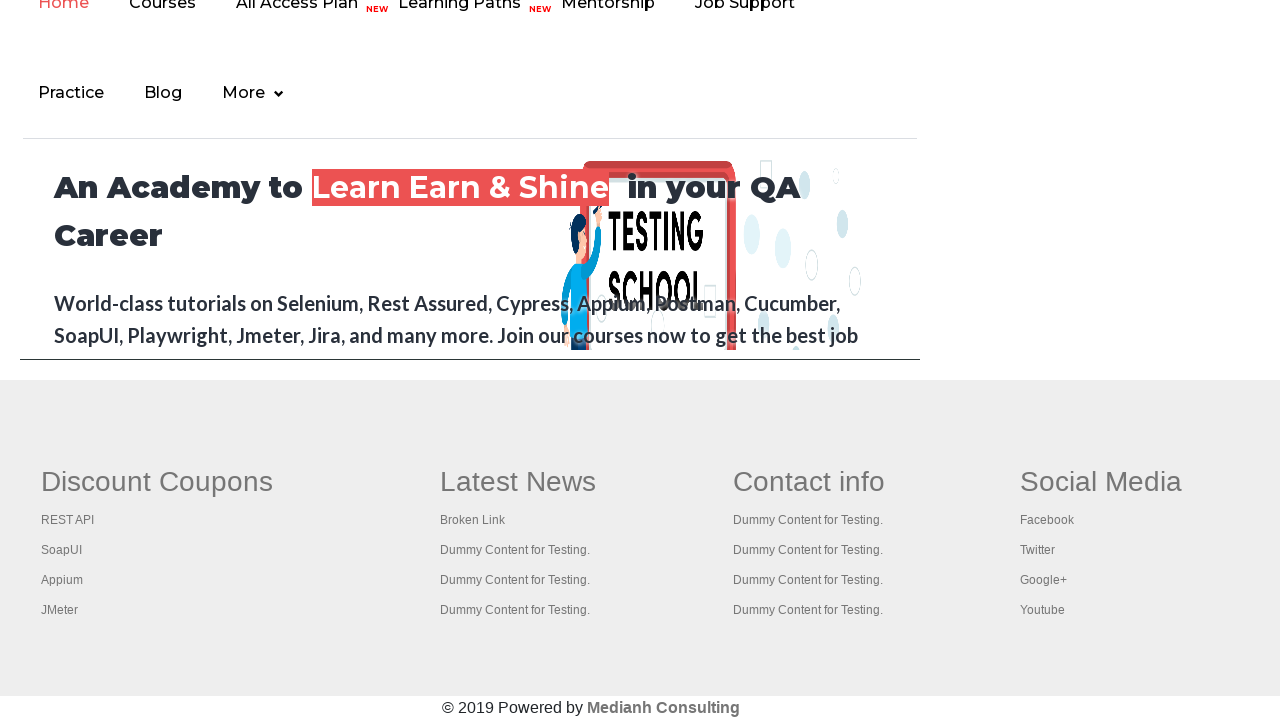

Scrolled footer link into view: #
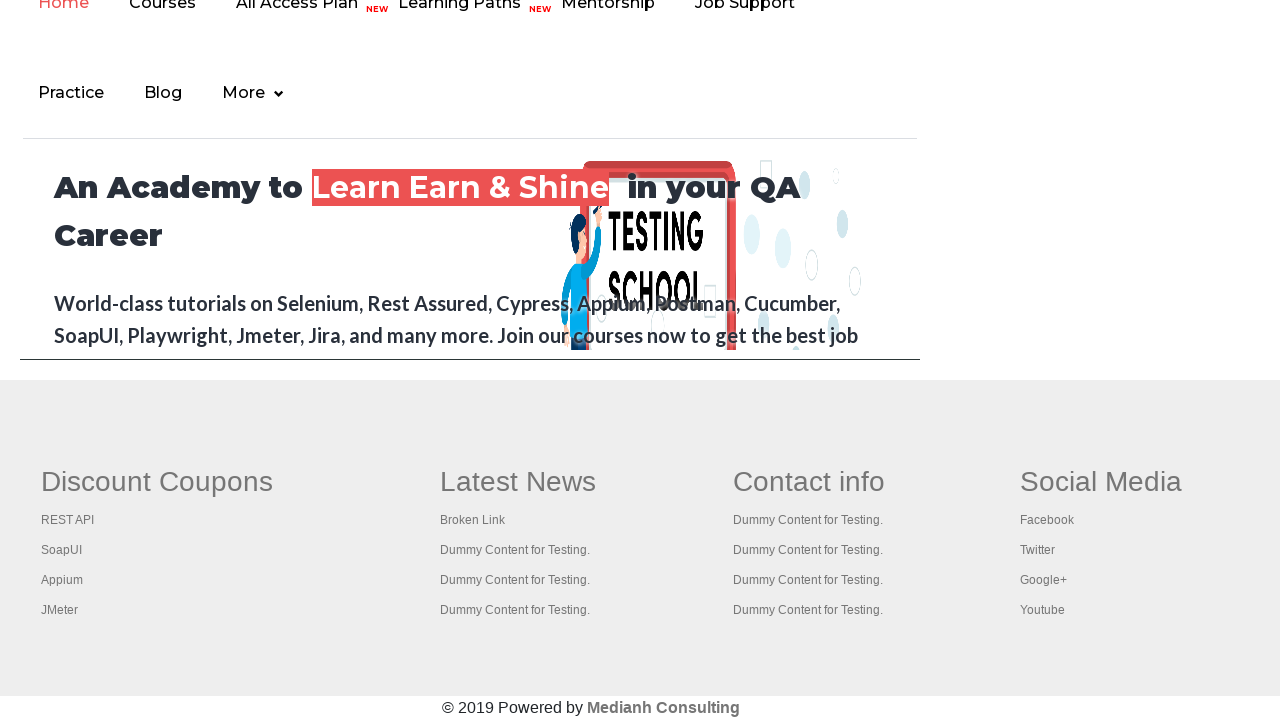

Retrieved href attribute from footer link: #
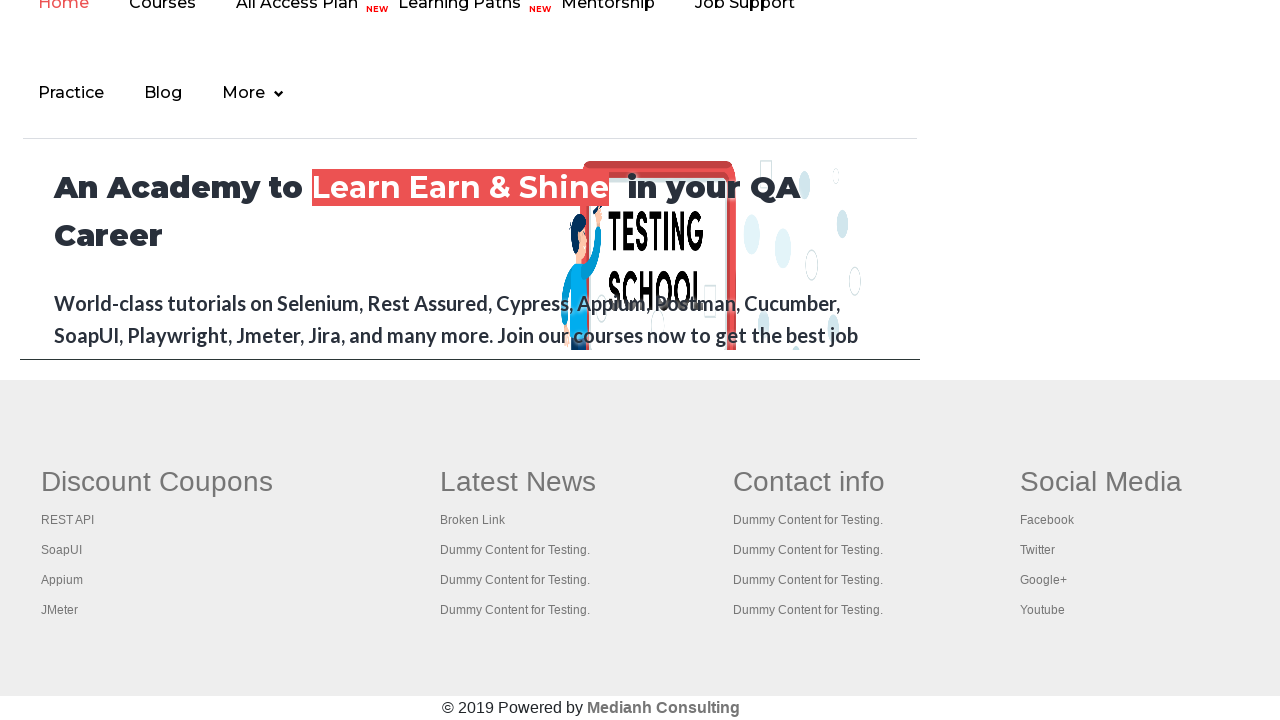

Scrolled footer link into view: #
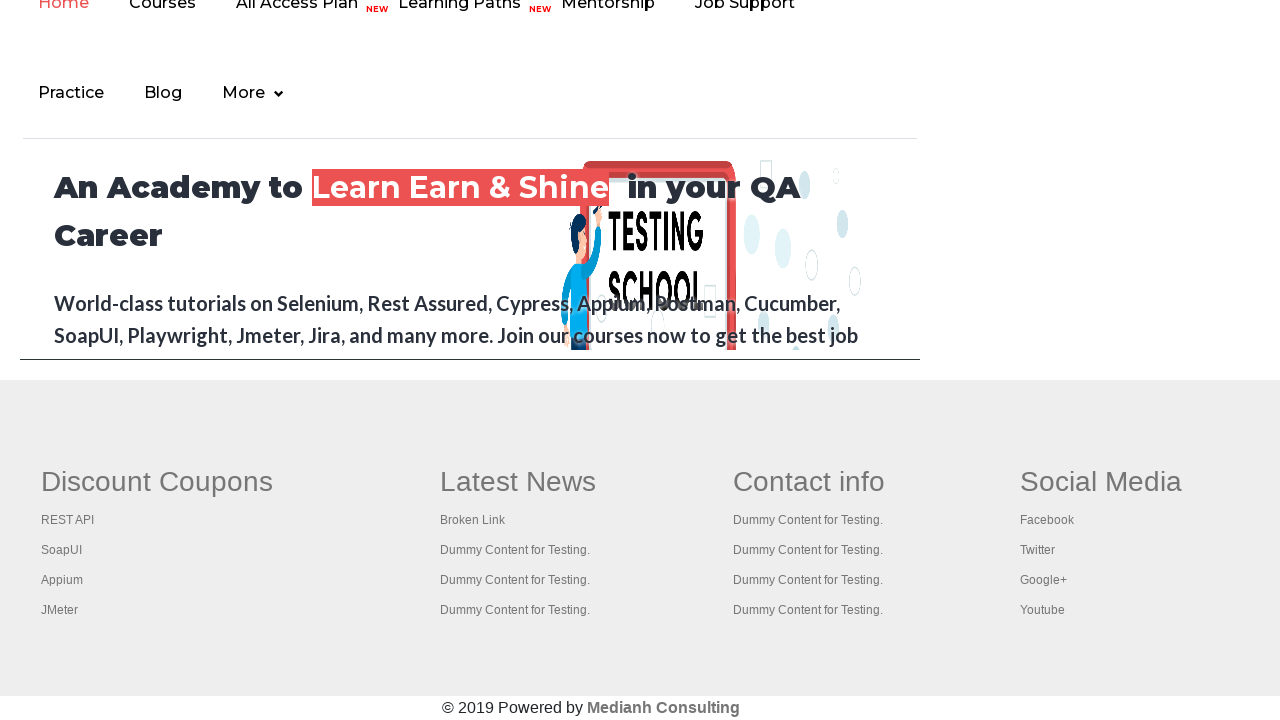

Retrieved href attribute from footer link: #
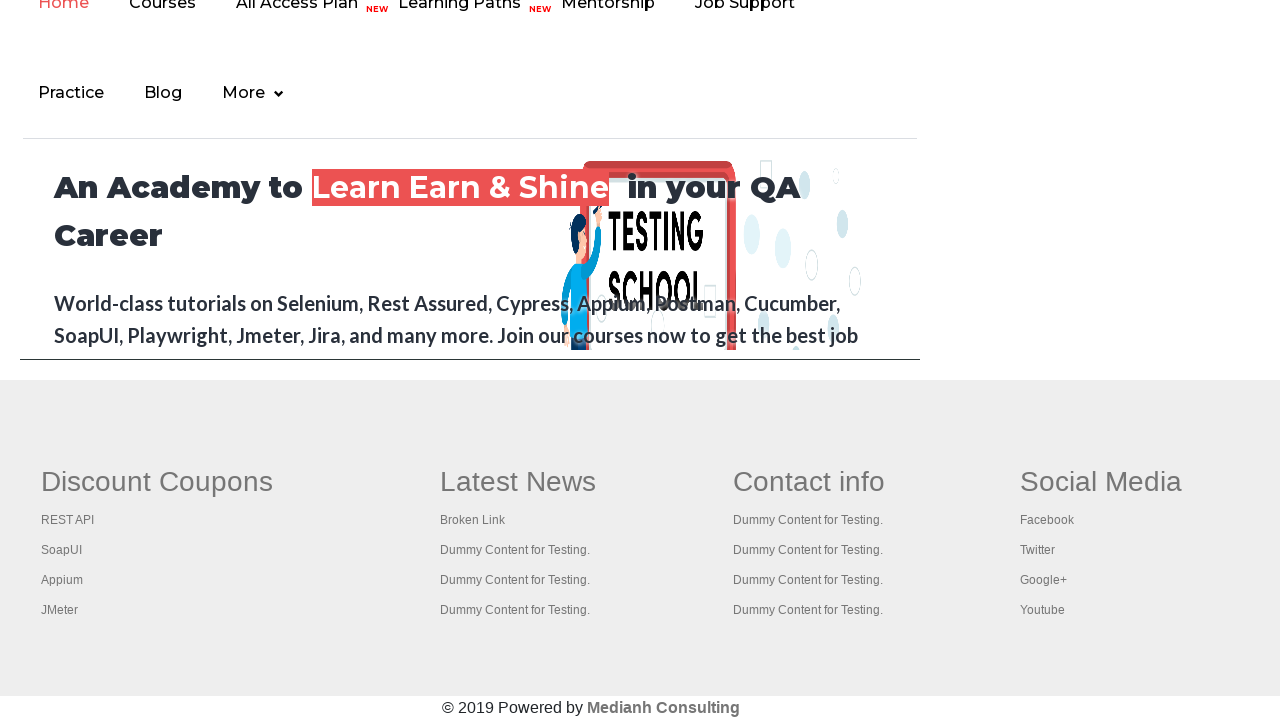

Scrolled footer link into view: #
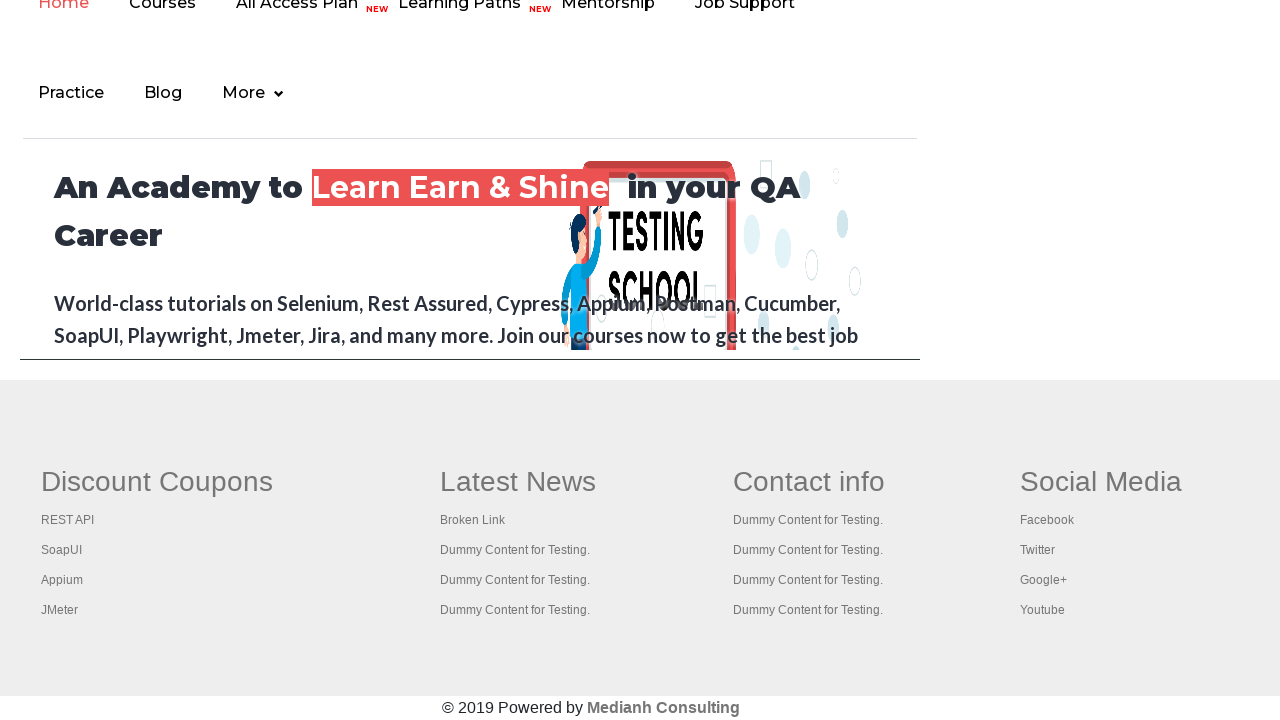

Retrieved href attribute from footer link: #
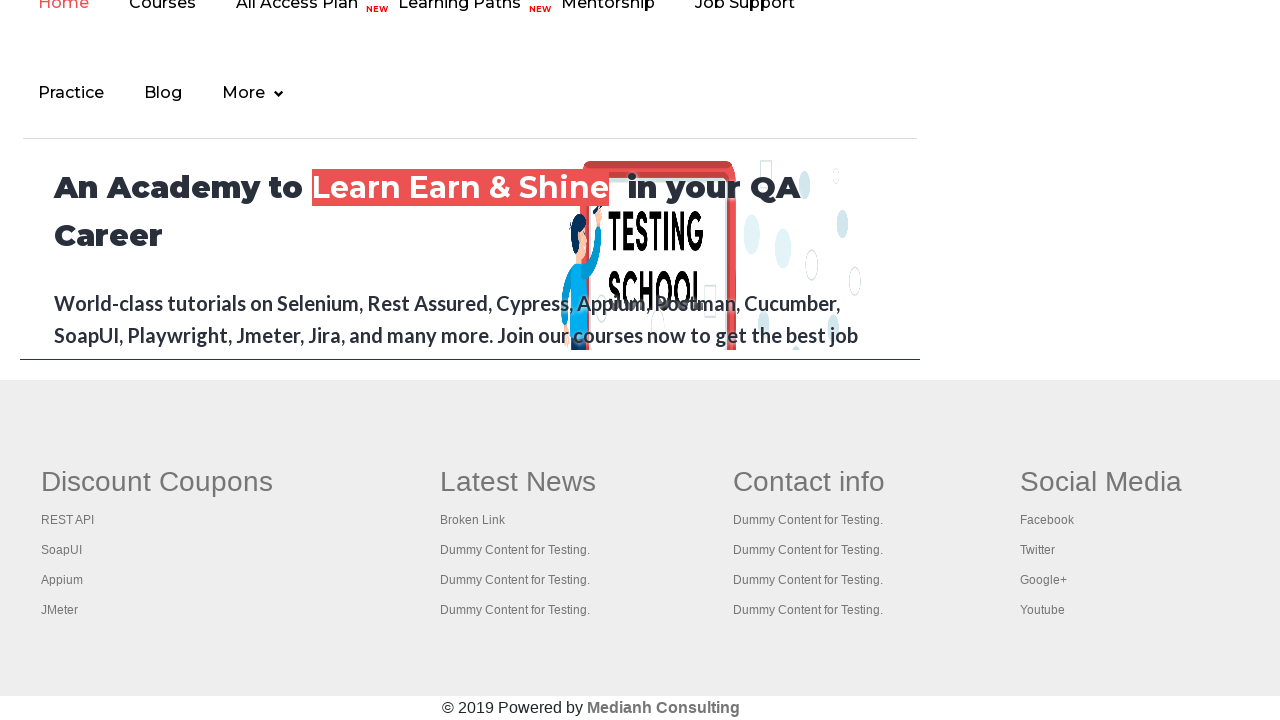

Scrolled footer link into view: #
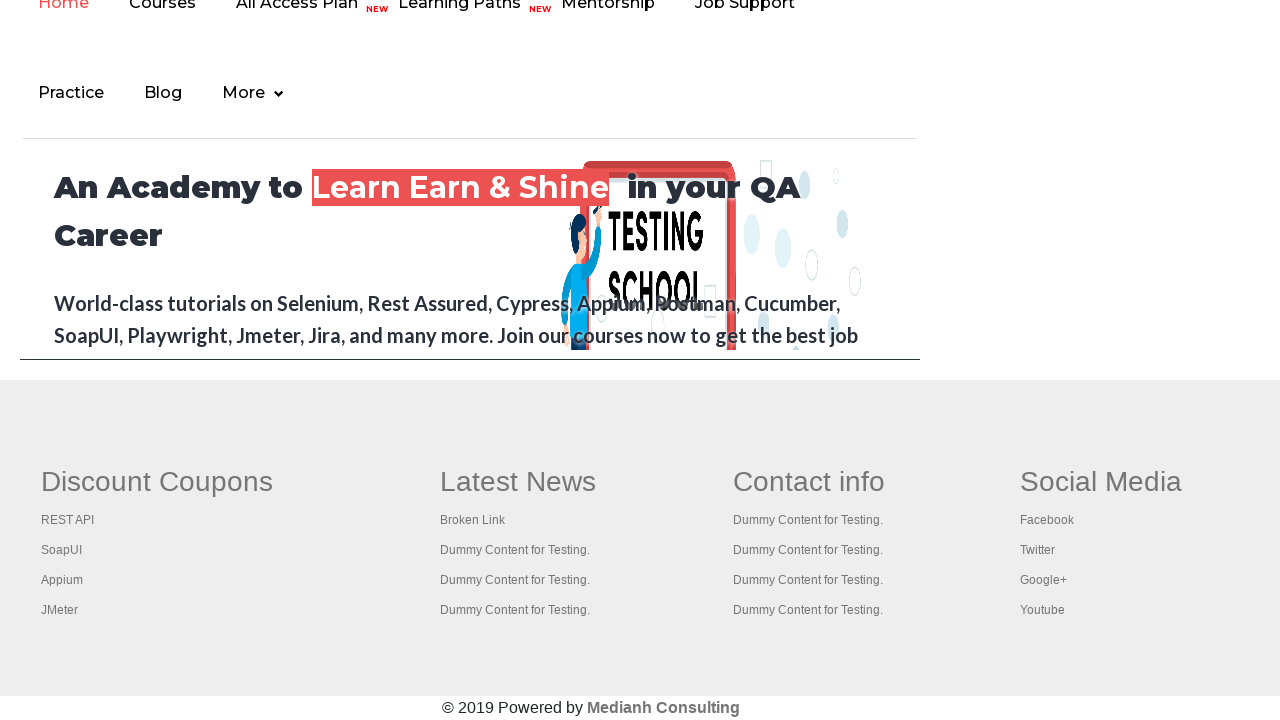

Retrieved href attribute from footer link: #
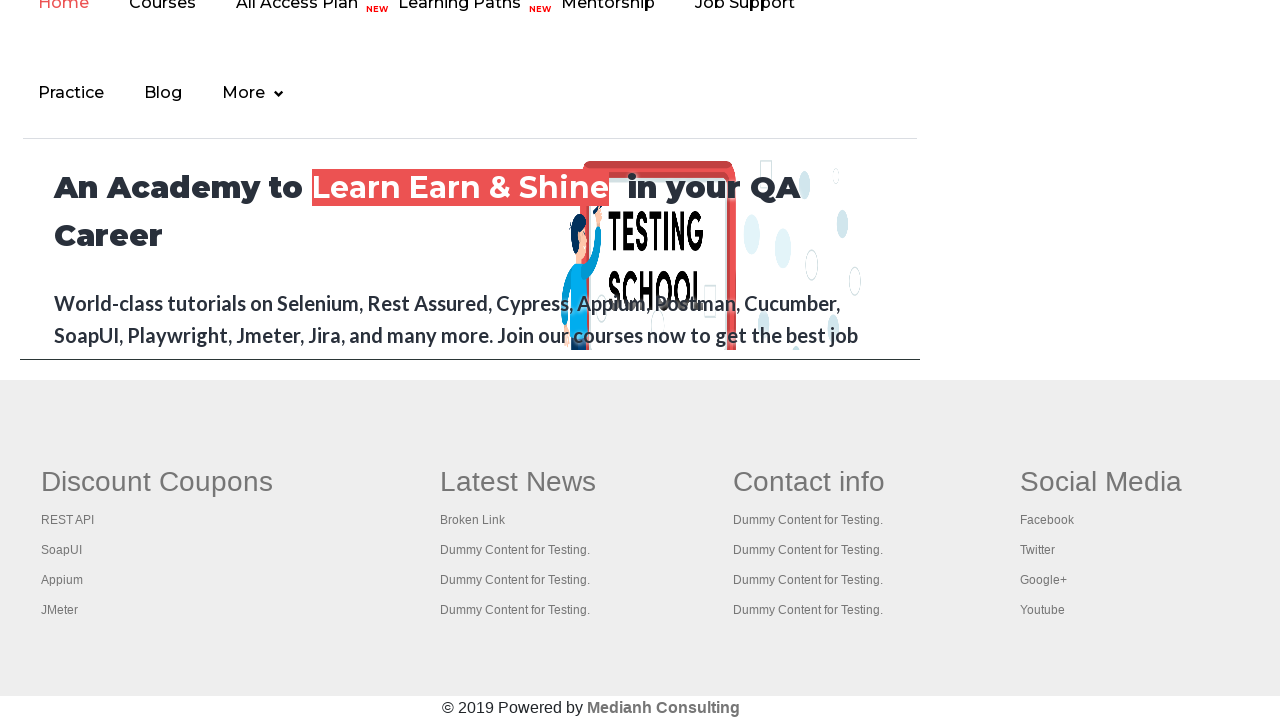

Scrolled footer link into view: #
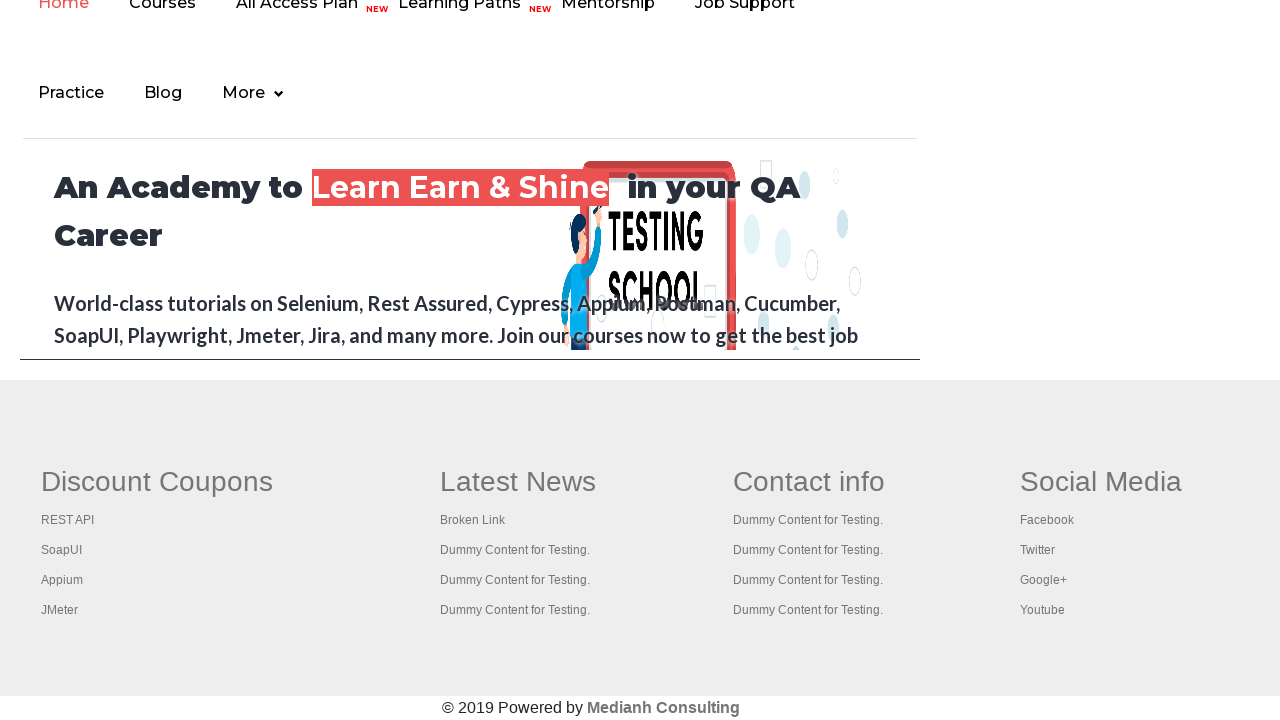

Retrieved href attribute from footer link: #
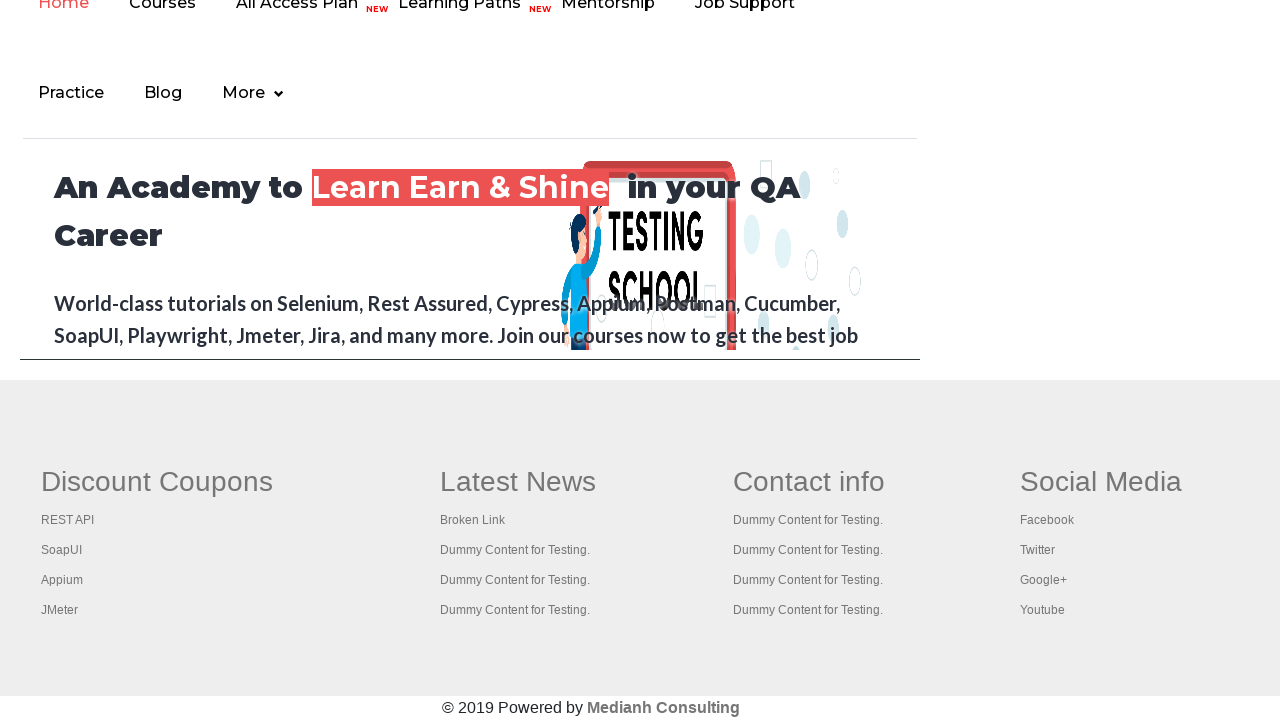

Scrolled footer link into view: #
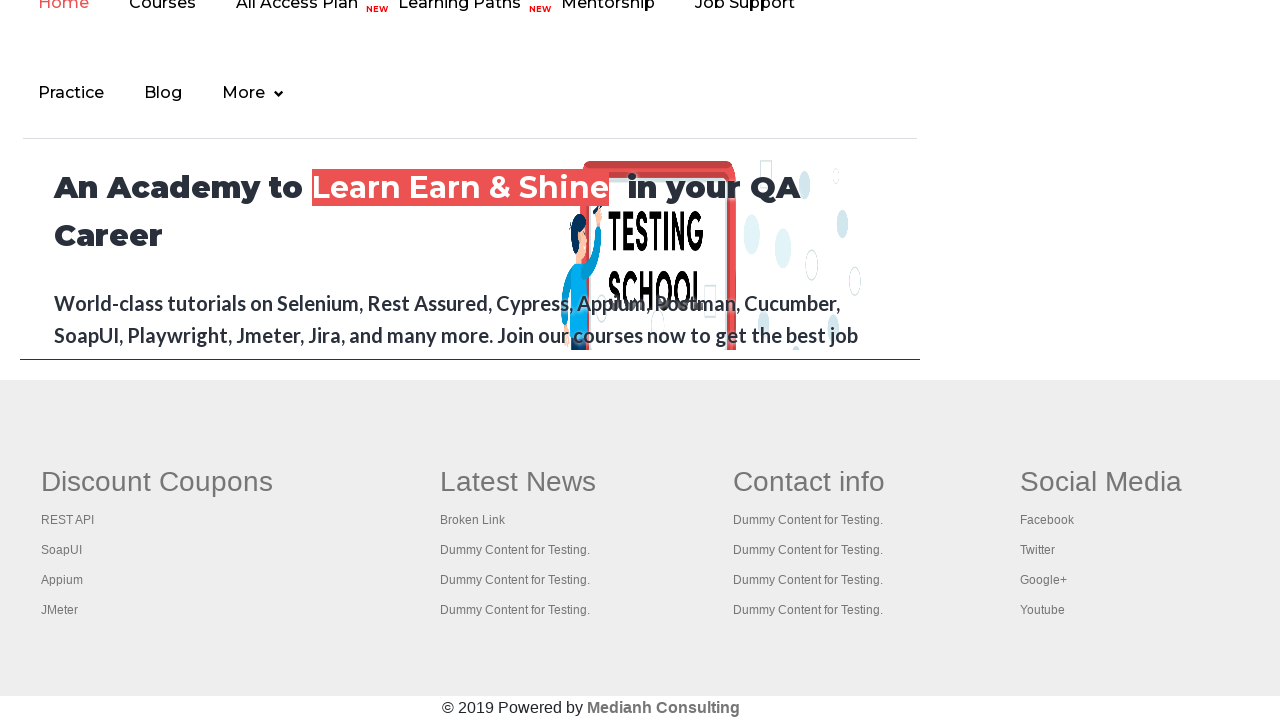

Retrieved href attribute from footer link: #
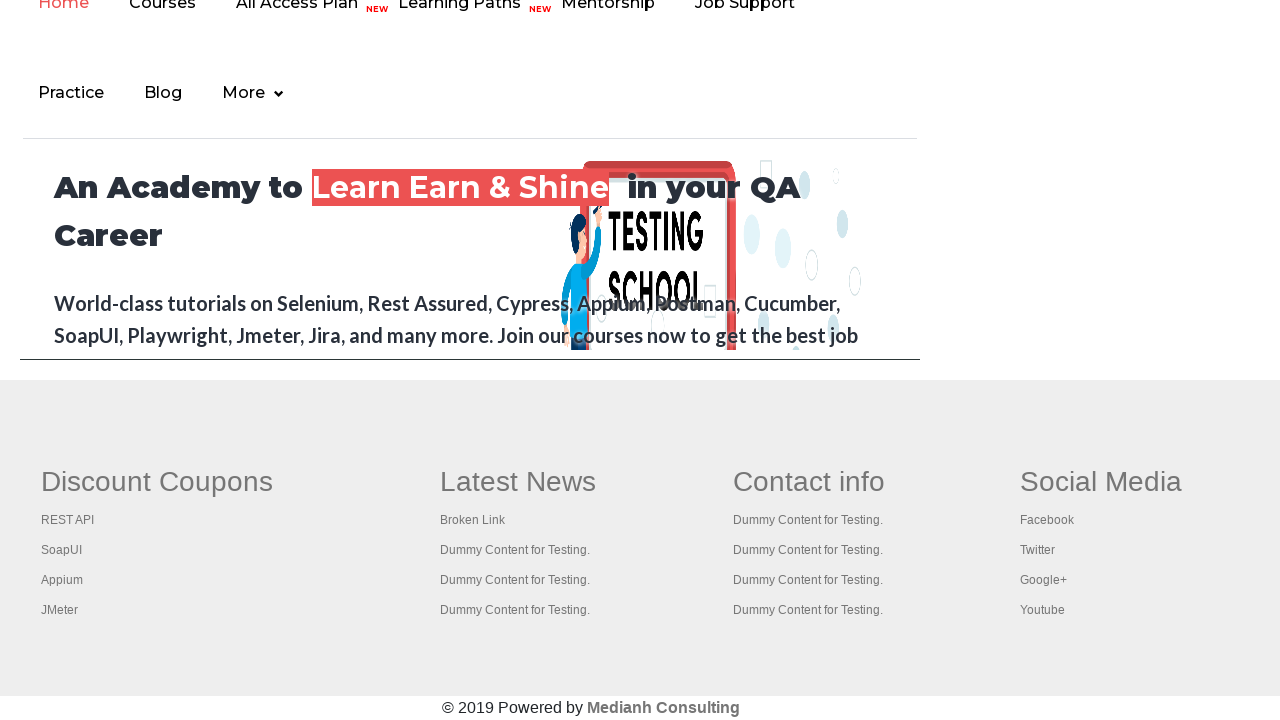

Scrolled footer link into view: #
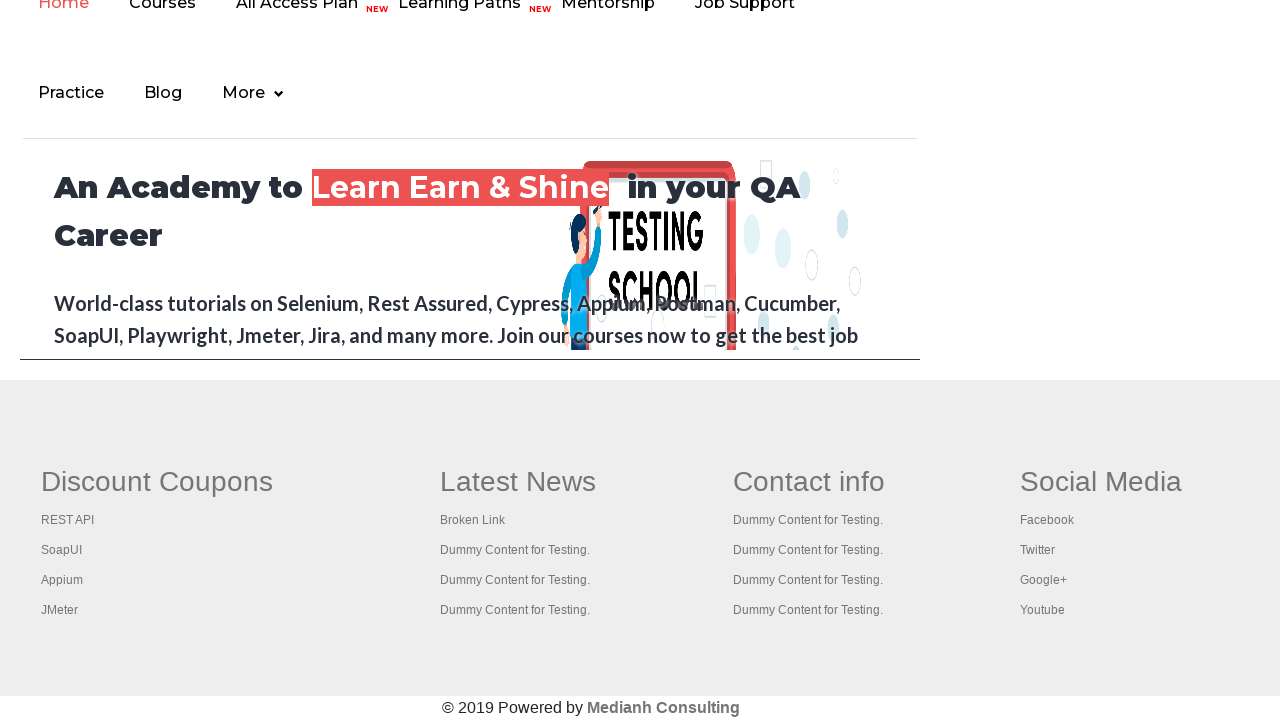

Retrieved href attribute from footer link: #
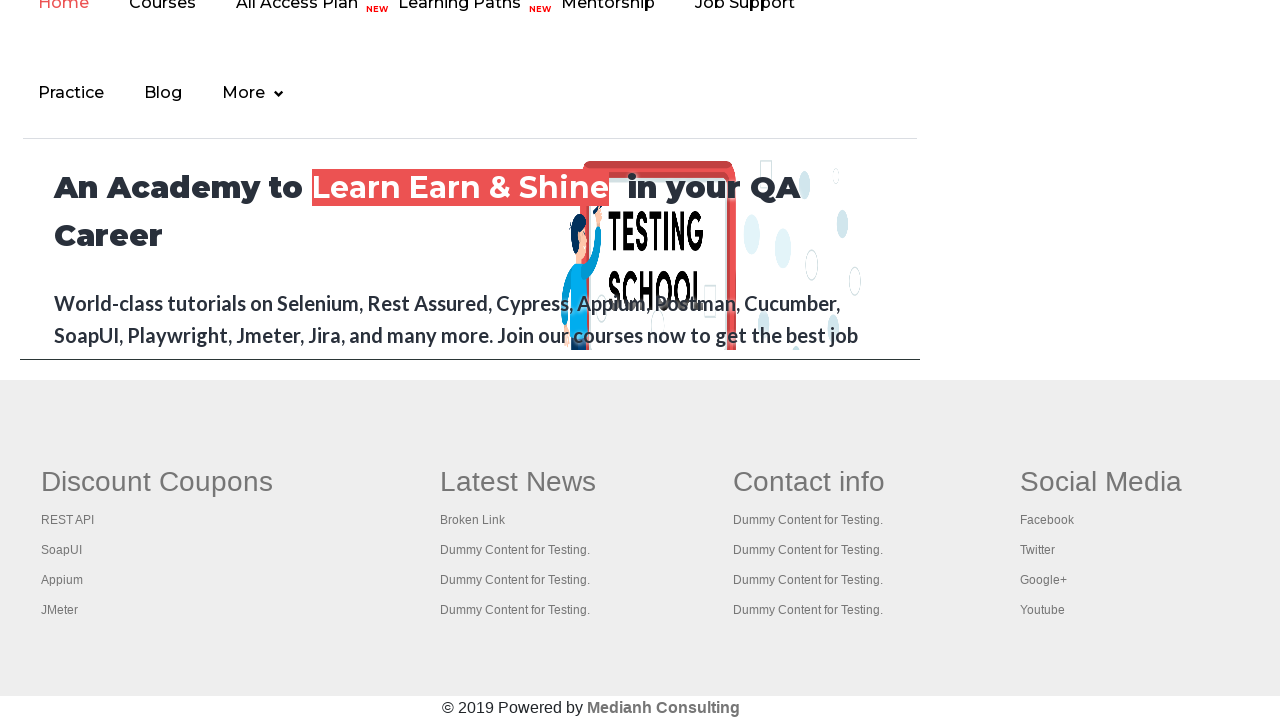

Scrolled footer link into view: #
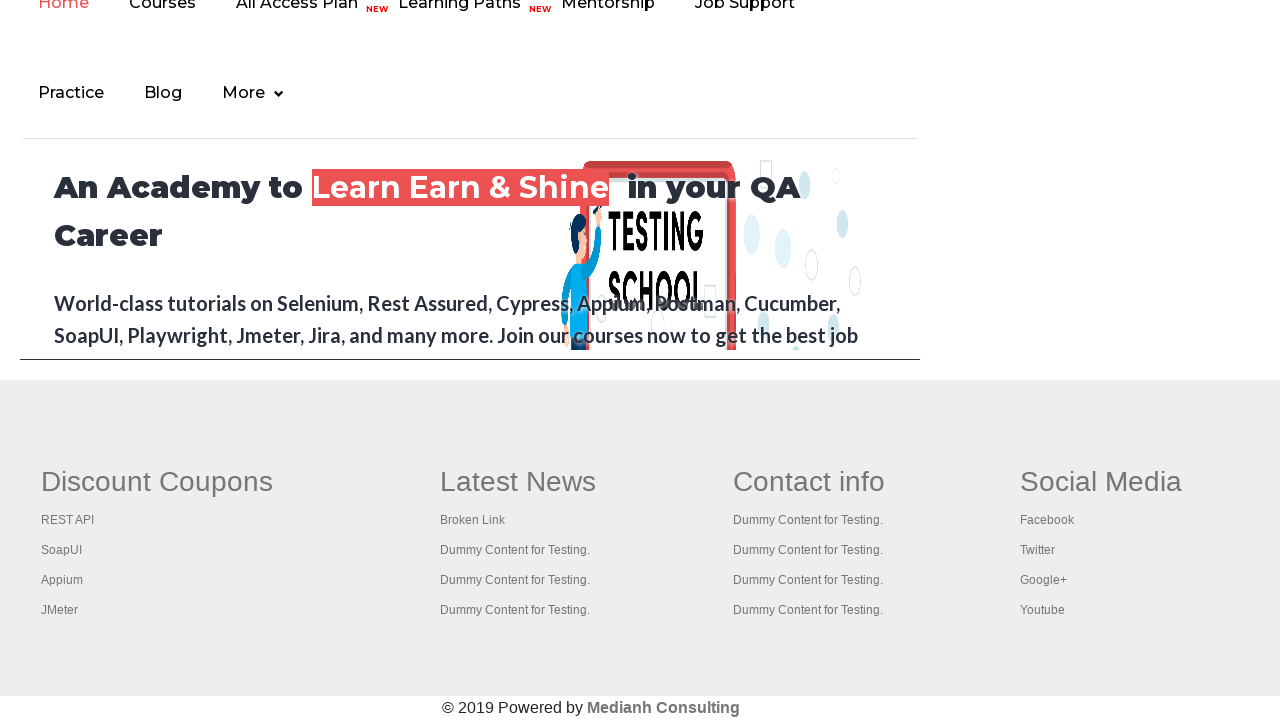

Retrieved href attribute from footer link: #
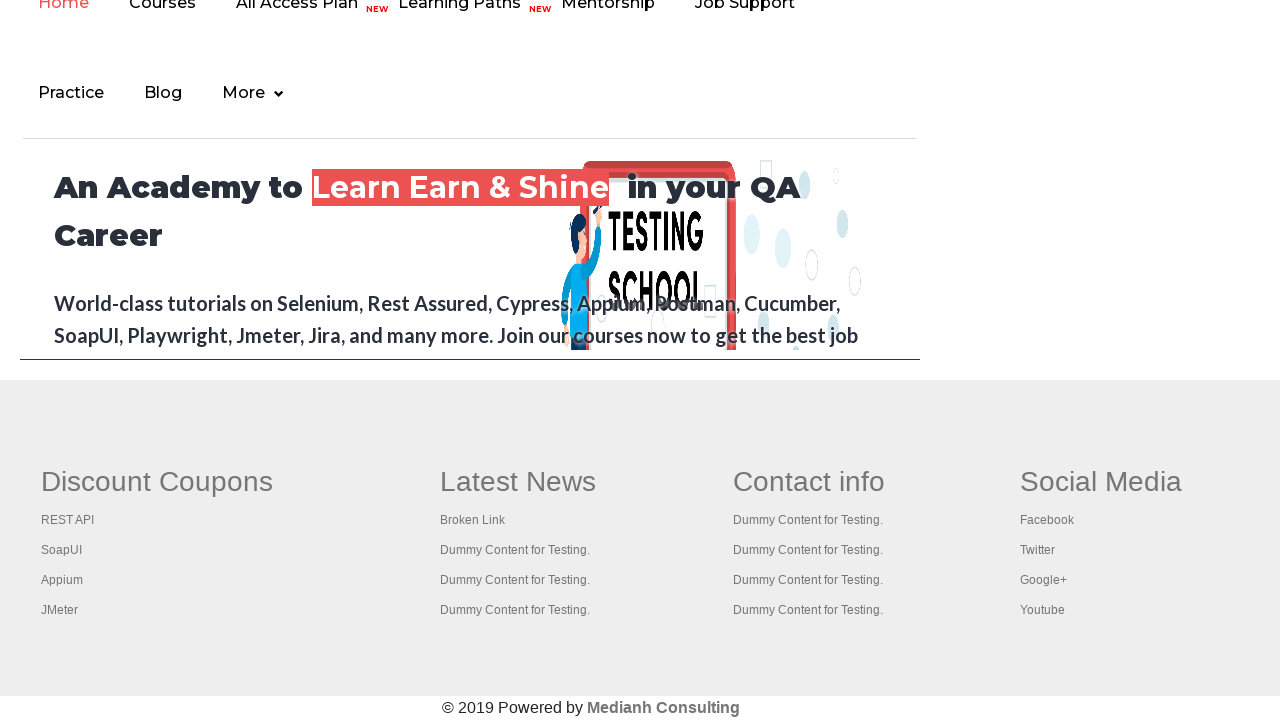

Scrolled footer link into view: #
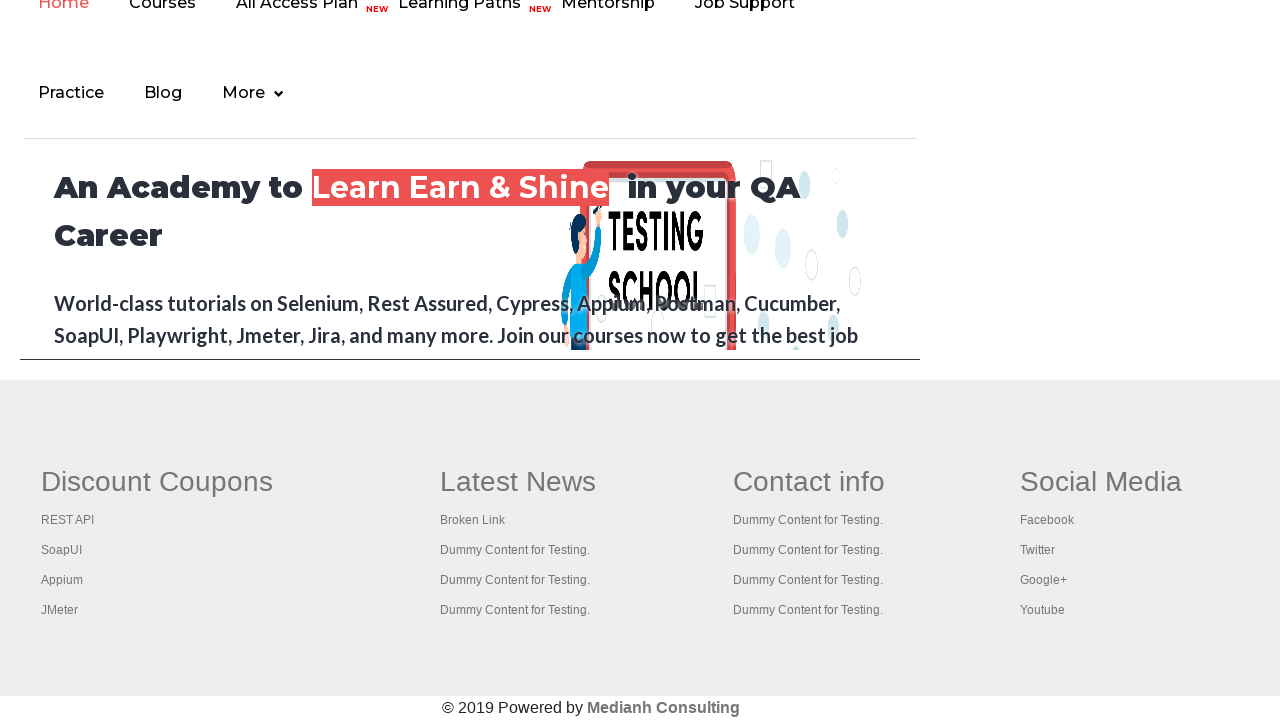

Retrieved href attribute from footer link: #
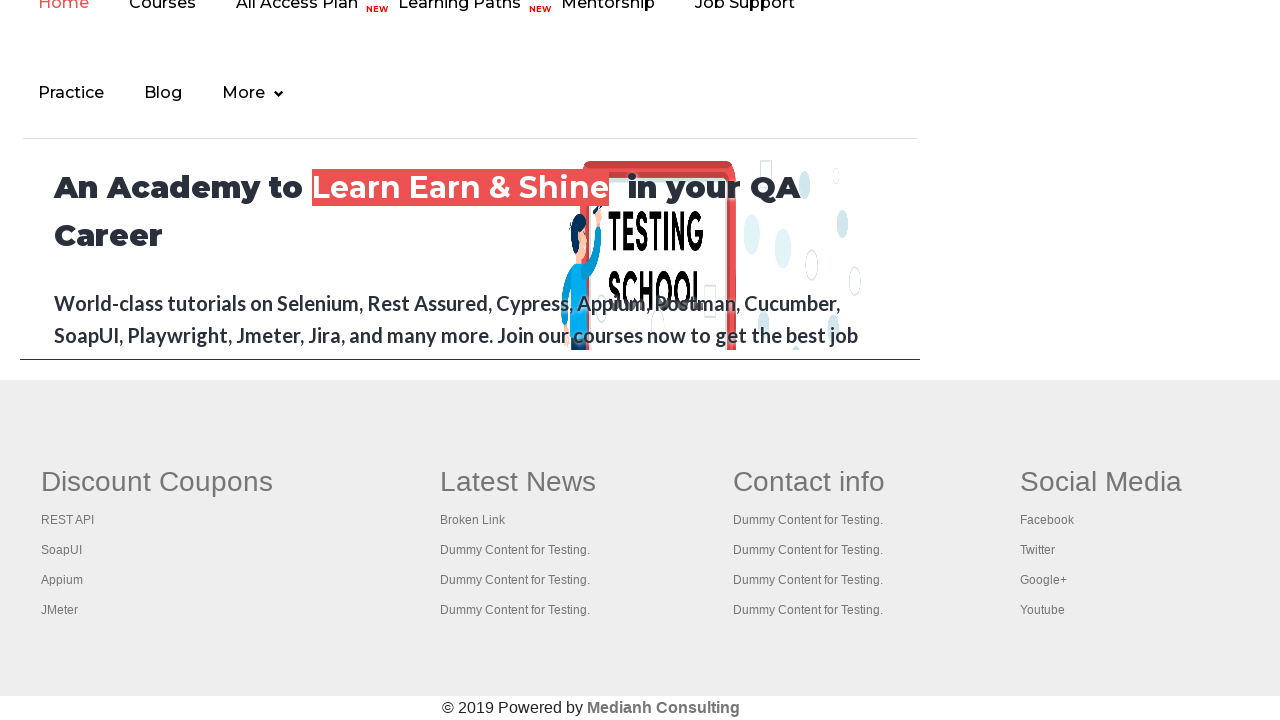

Scrolled footer link into view: #
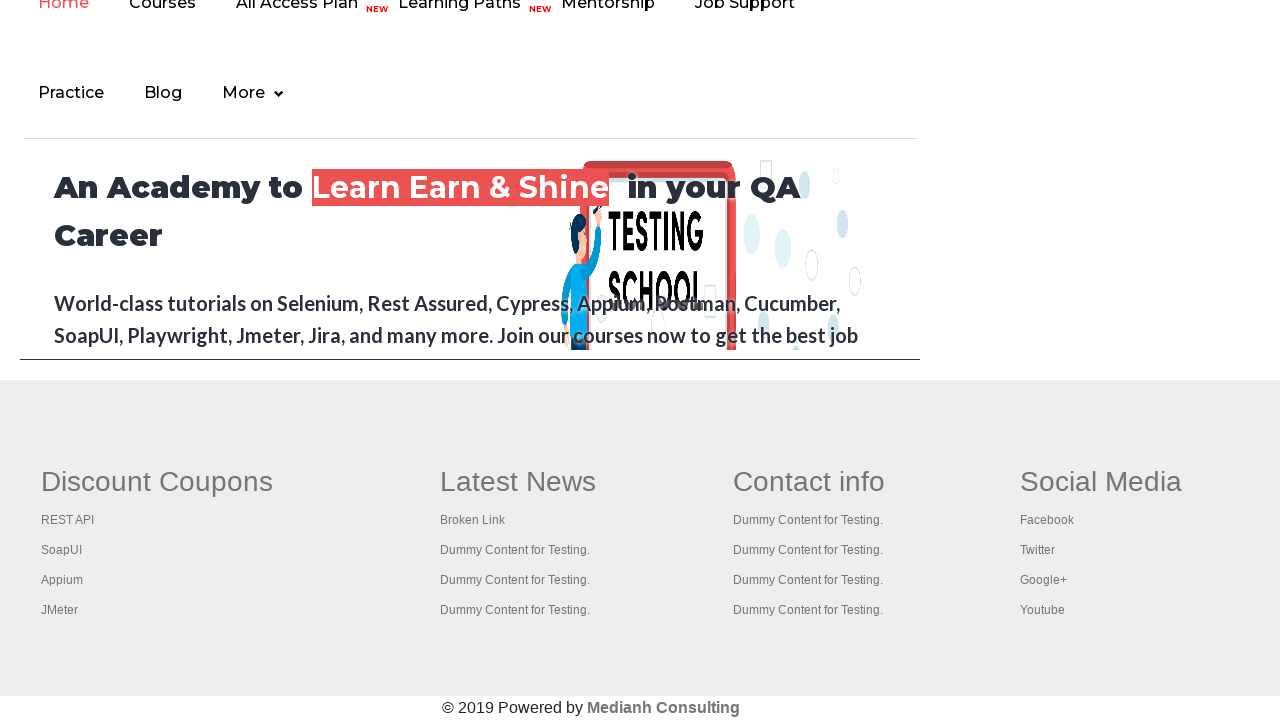

Retrieved href attribute from footer link: #
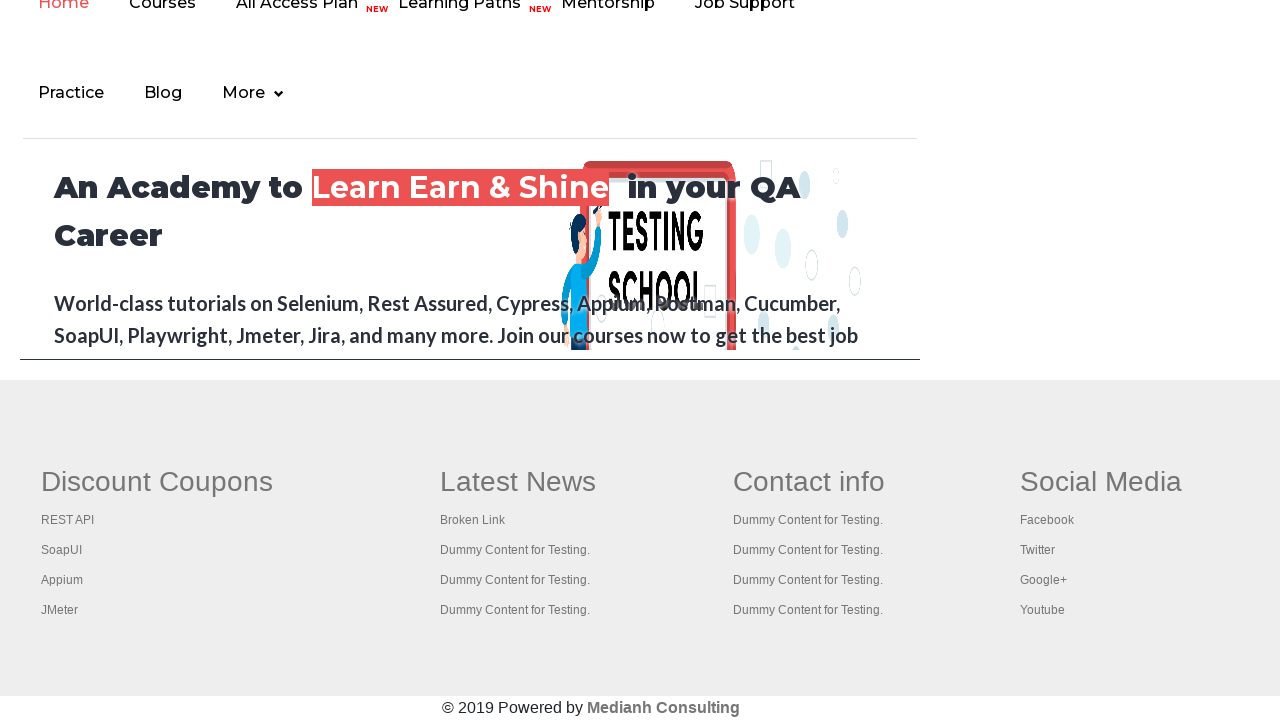

Scrolled footer link into view: #
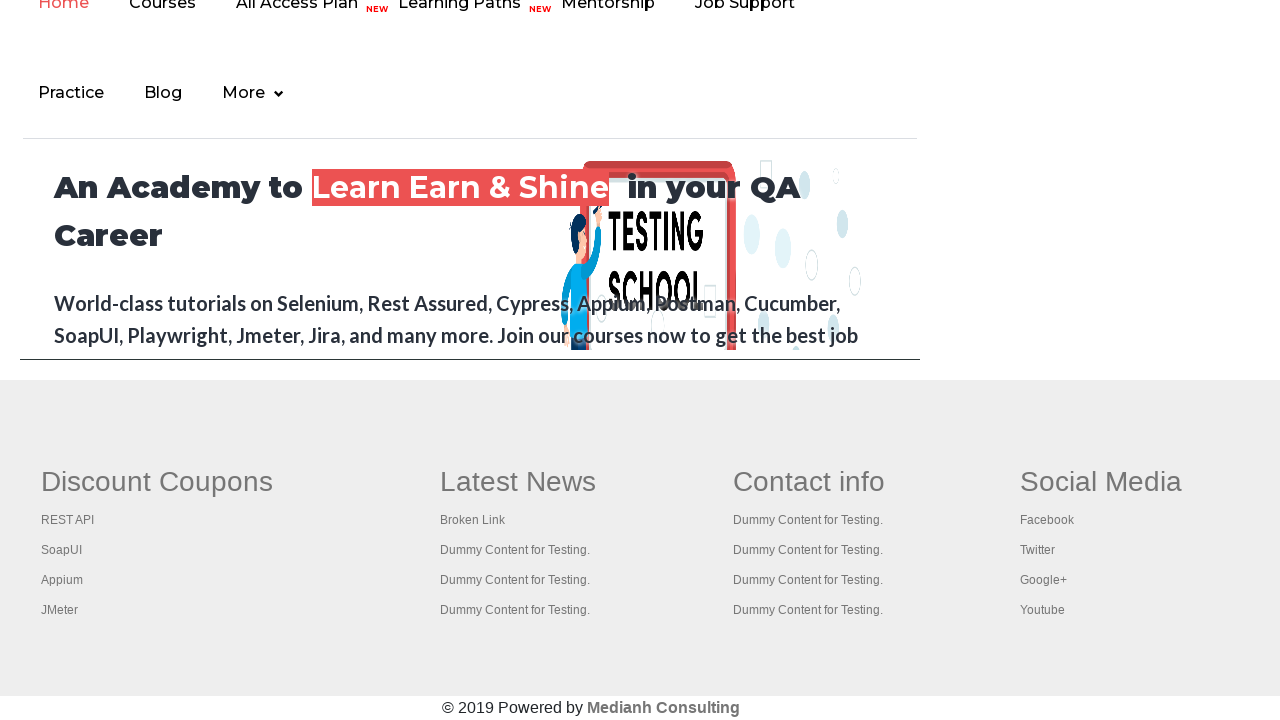

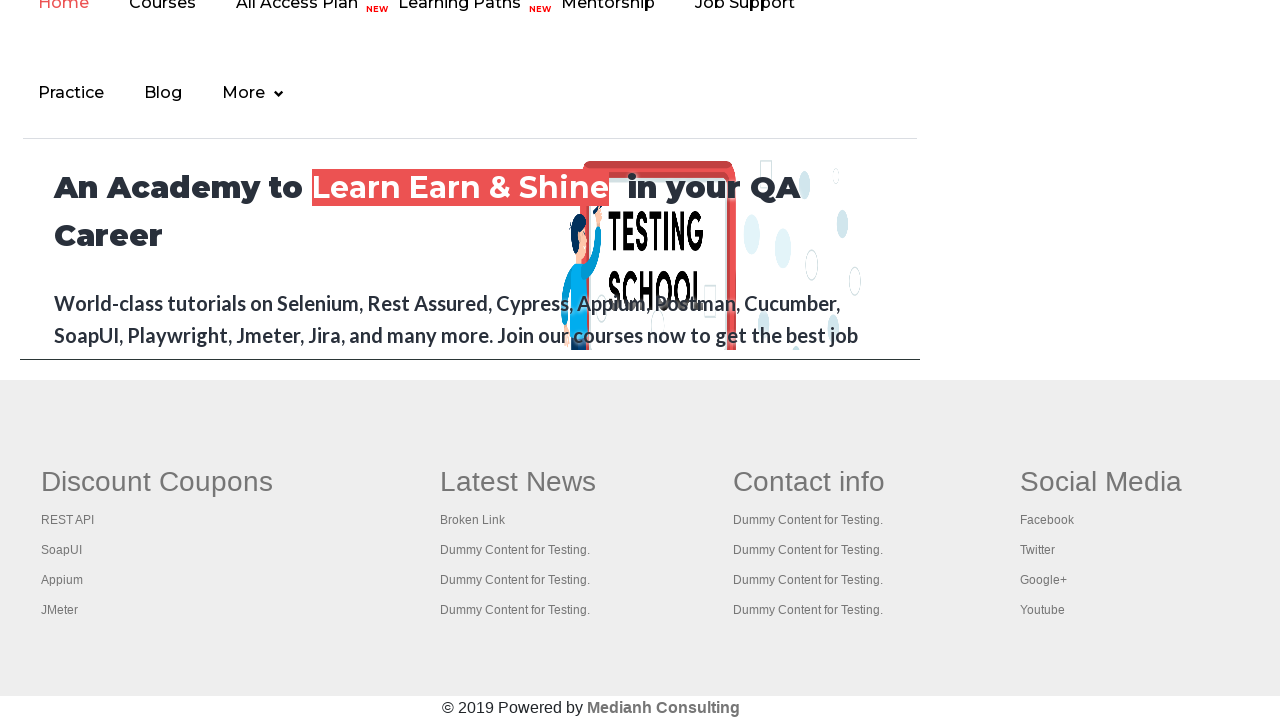